Tests a Todo application by adding 5 new items to the list, then marking all 10 items (5 existing + 5 new) as completed while verifying the remaining items counter updates correctly.

Starting URL: https://lambdatest.github.io/sample-todo-app/

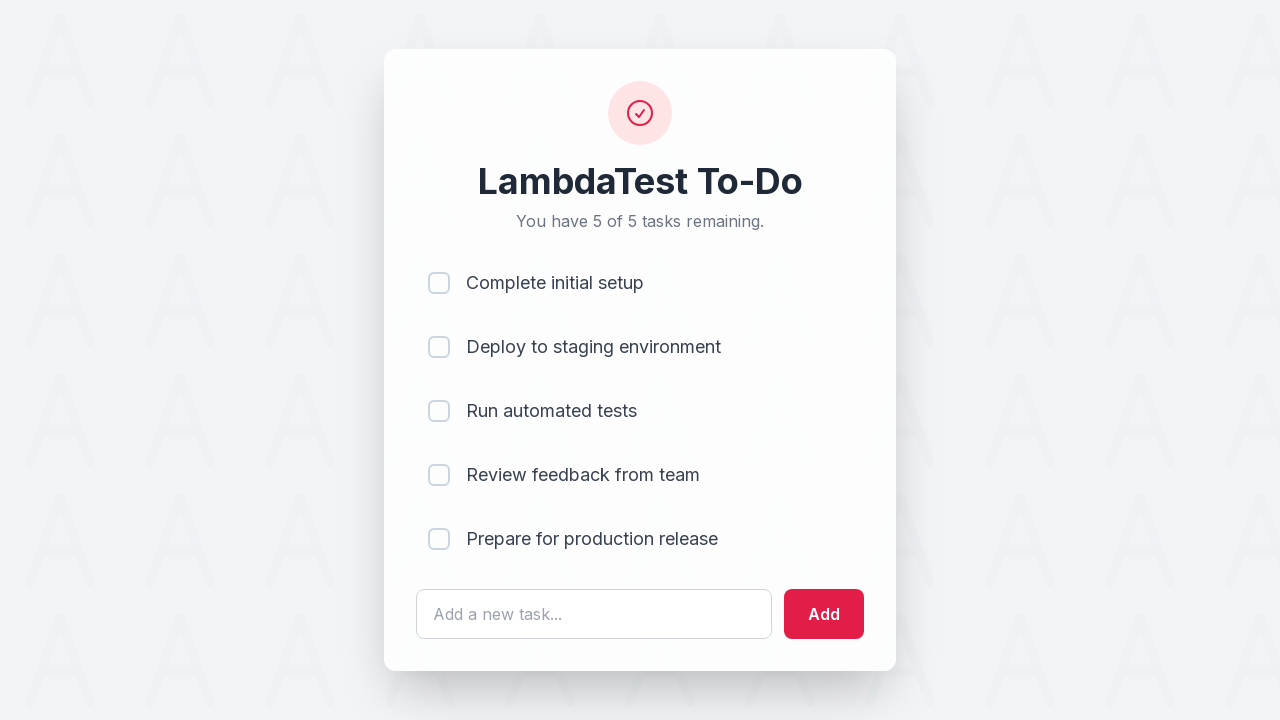

Waited for todo input field to load
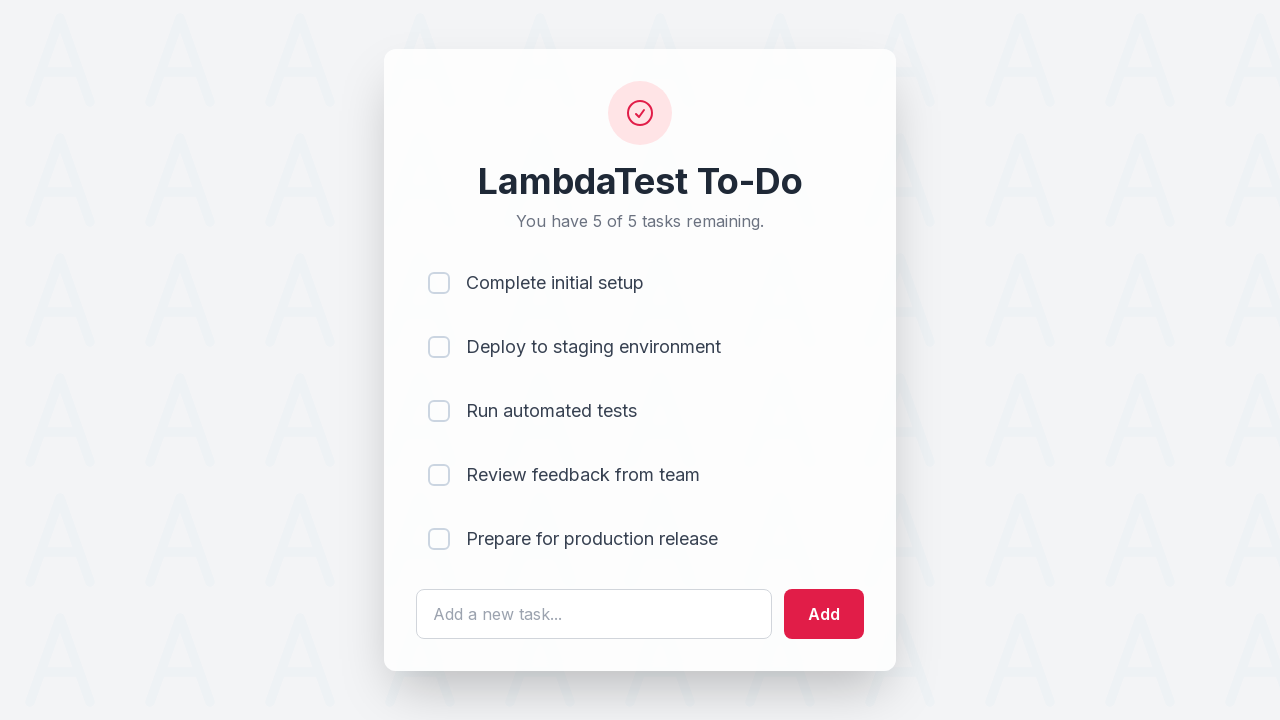

Clicked todo input field for item 1 at (594, 614) on #sampletodotext
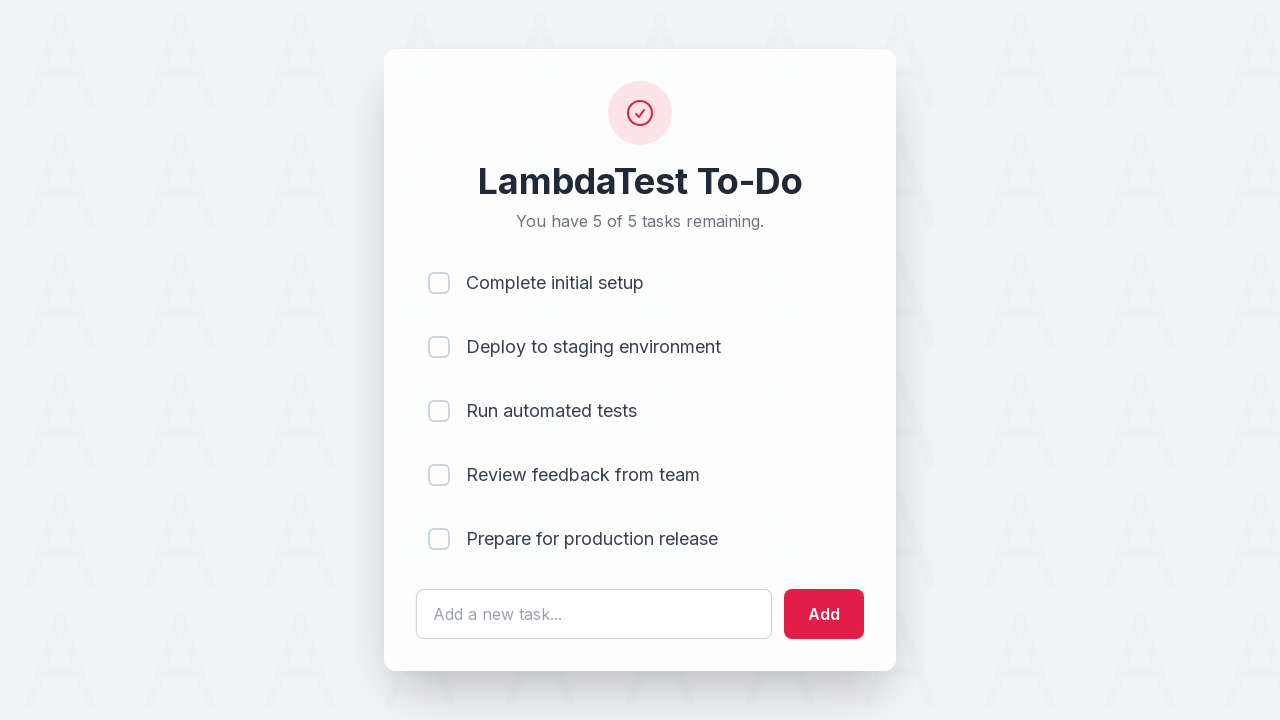

Filled input with 'Adding a new item 1' on #sampletodotext
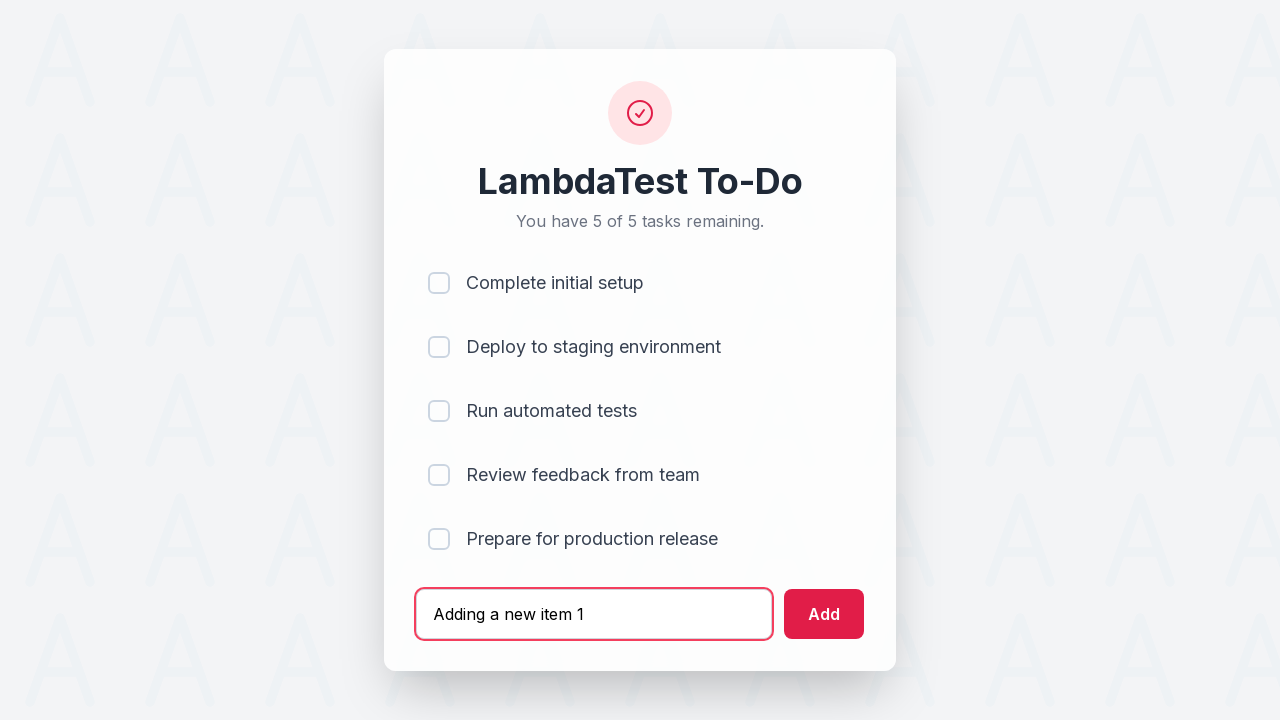

Pressed Enter to add item 1 on #sampletodotext
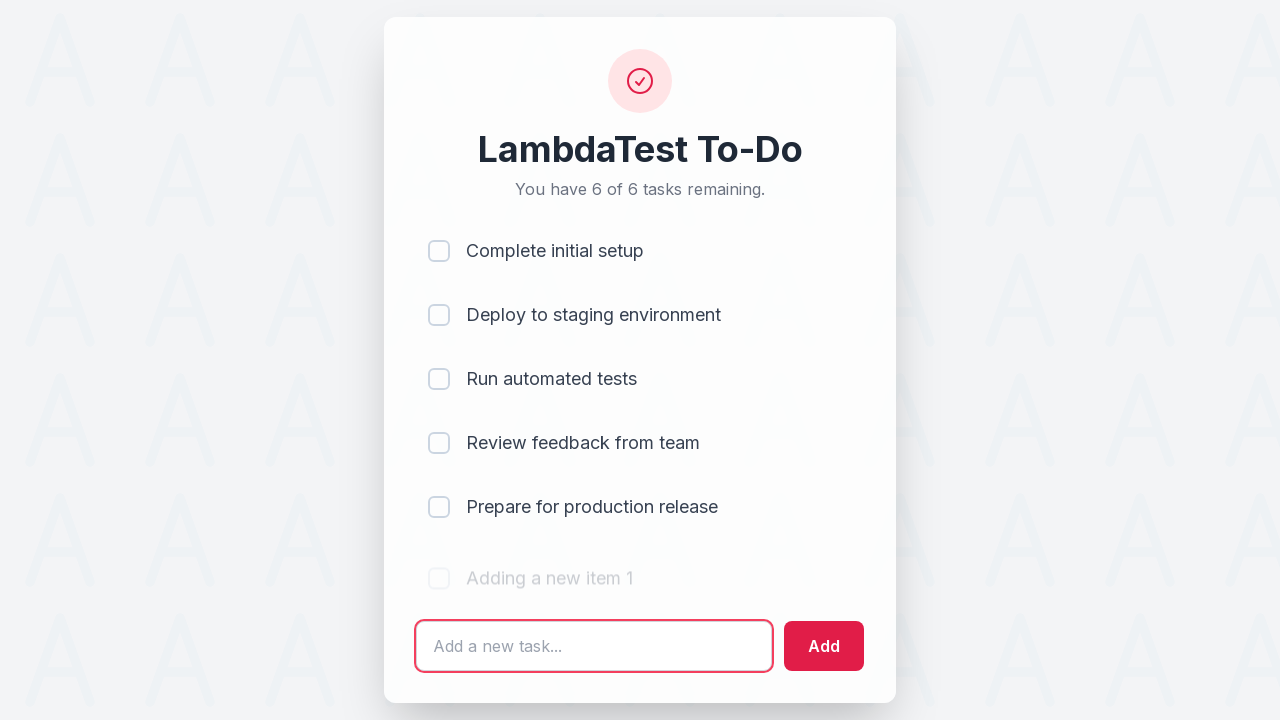

Waited 500ms for item 1 to be added
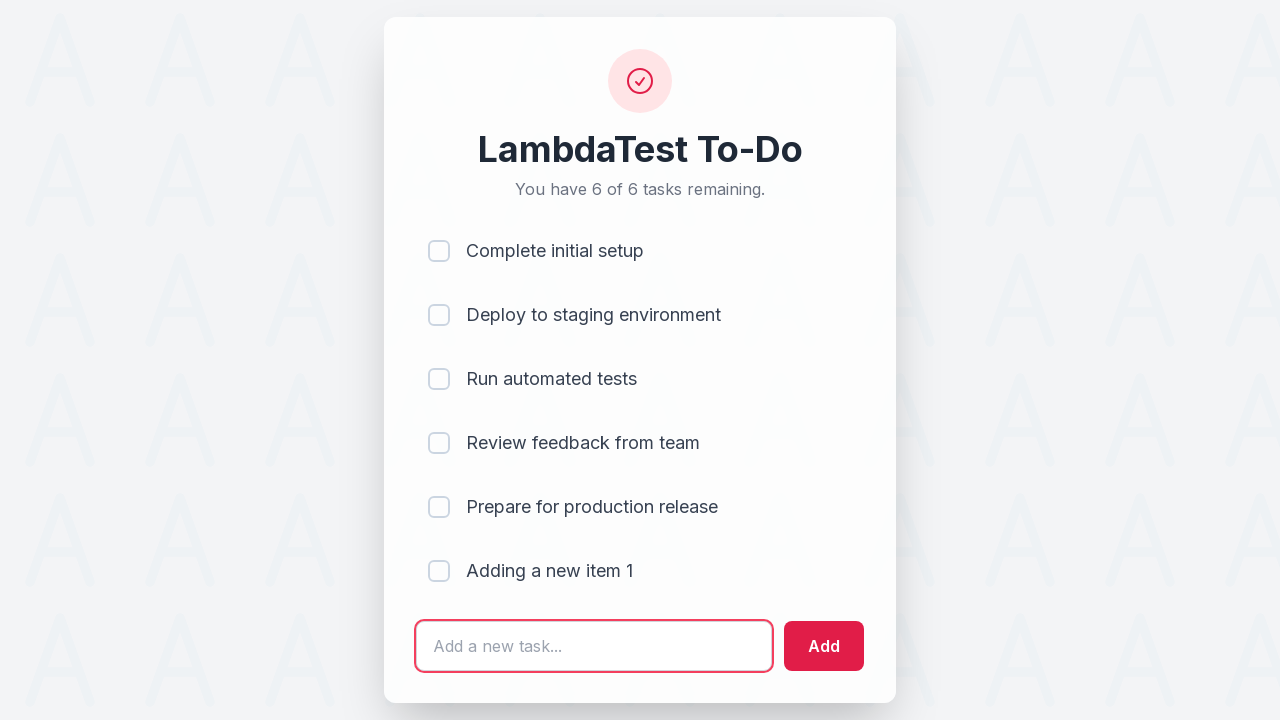

Clicked todo input field for item 2 at (594, 646) on #sampletodotext
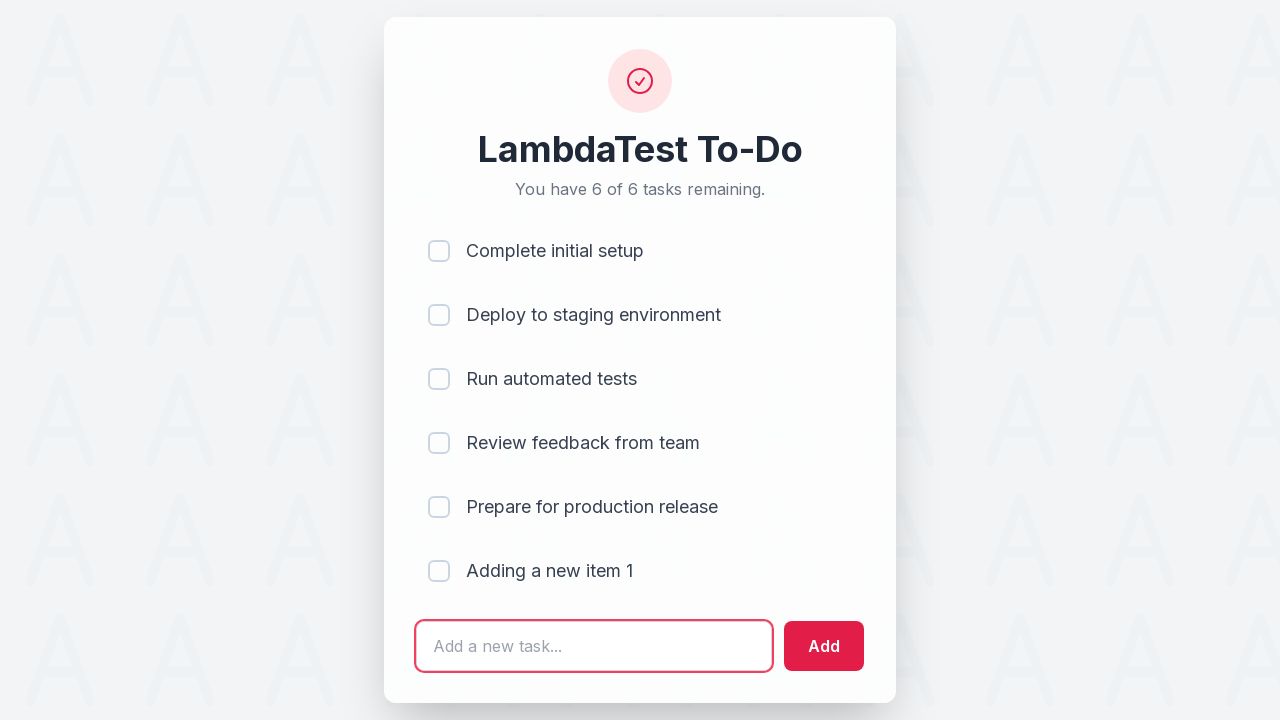

Filled input with 'Adding a new item 2' on #sampletodotext
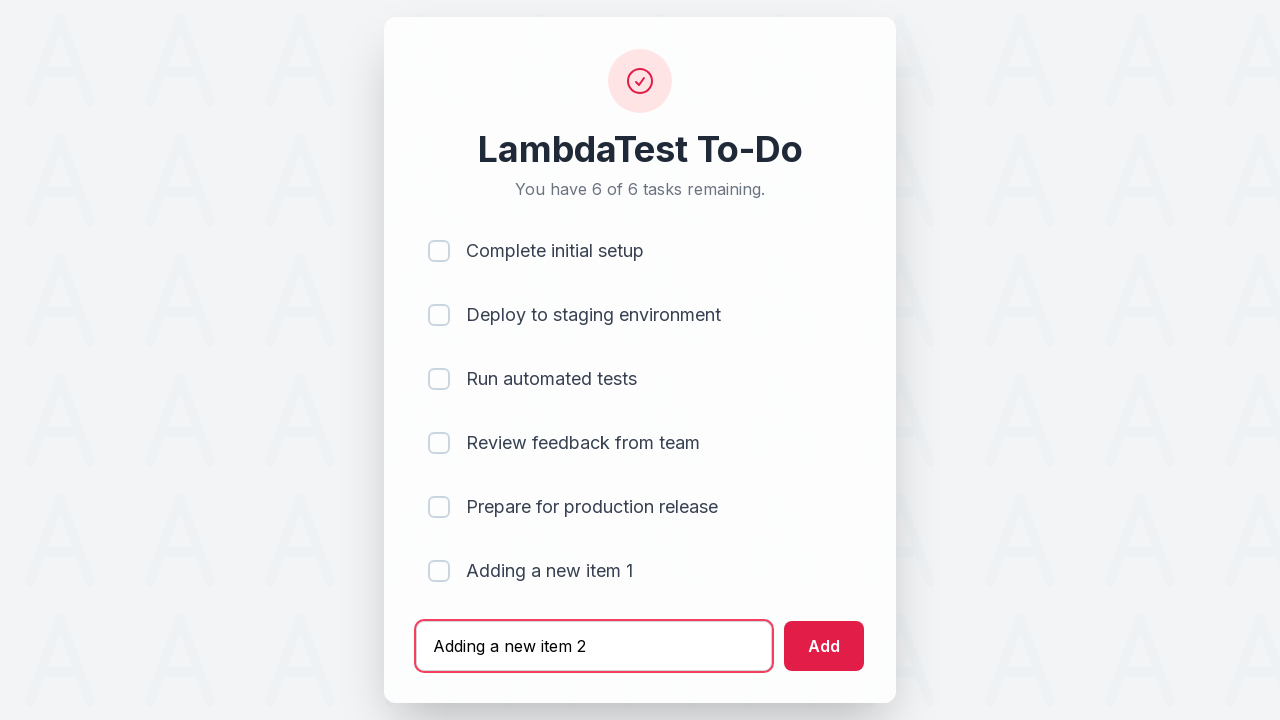

Pressed Enter to add item 2 on #sampletodotext
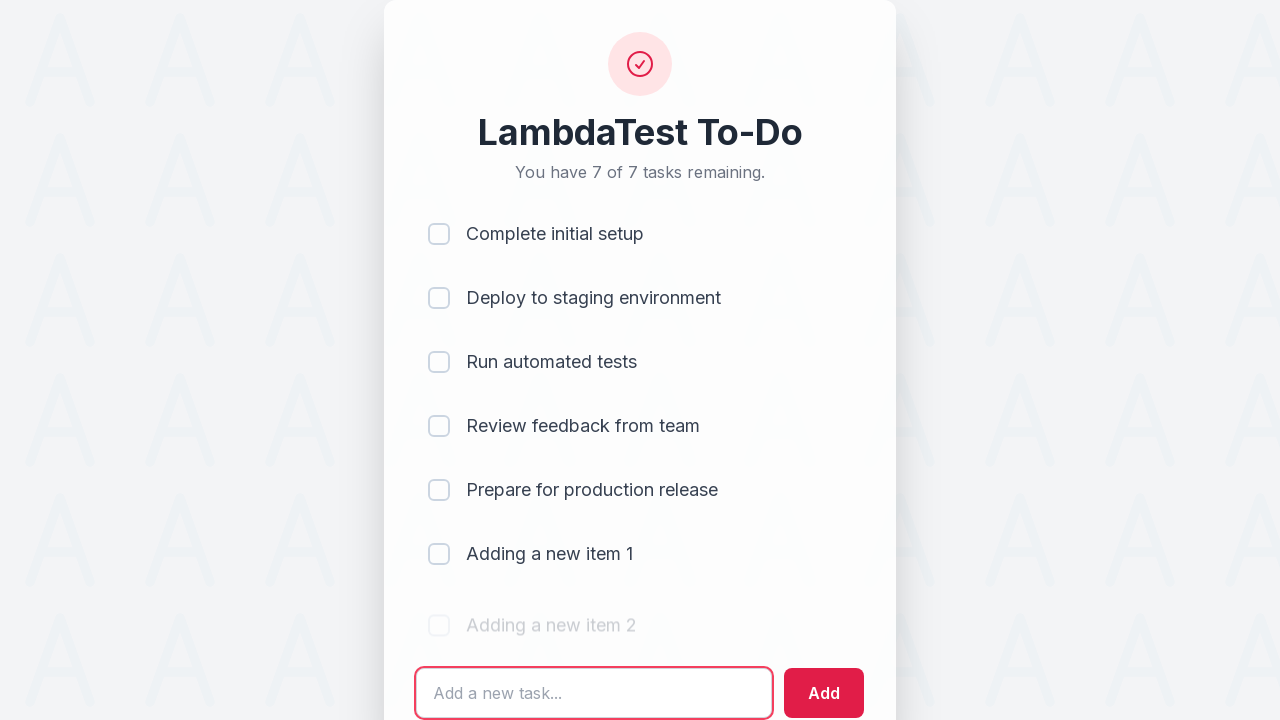

Waited 500ms for item 2 to be added
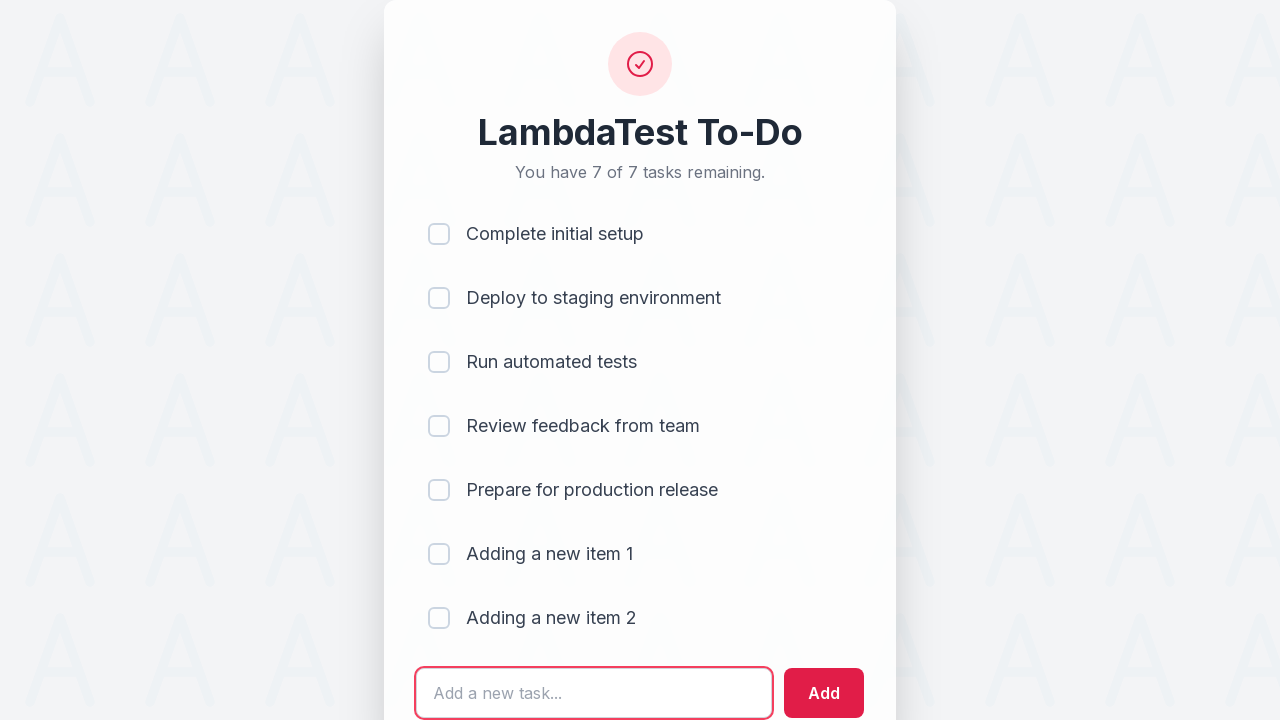

Clicked todo input field for item 3 at (594, 693) on #sampletodotext
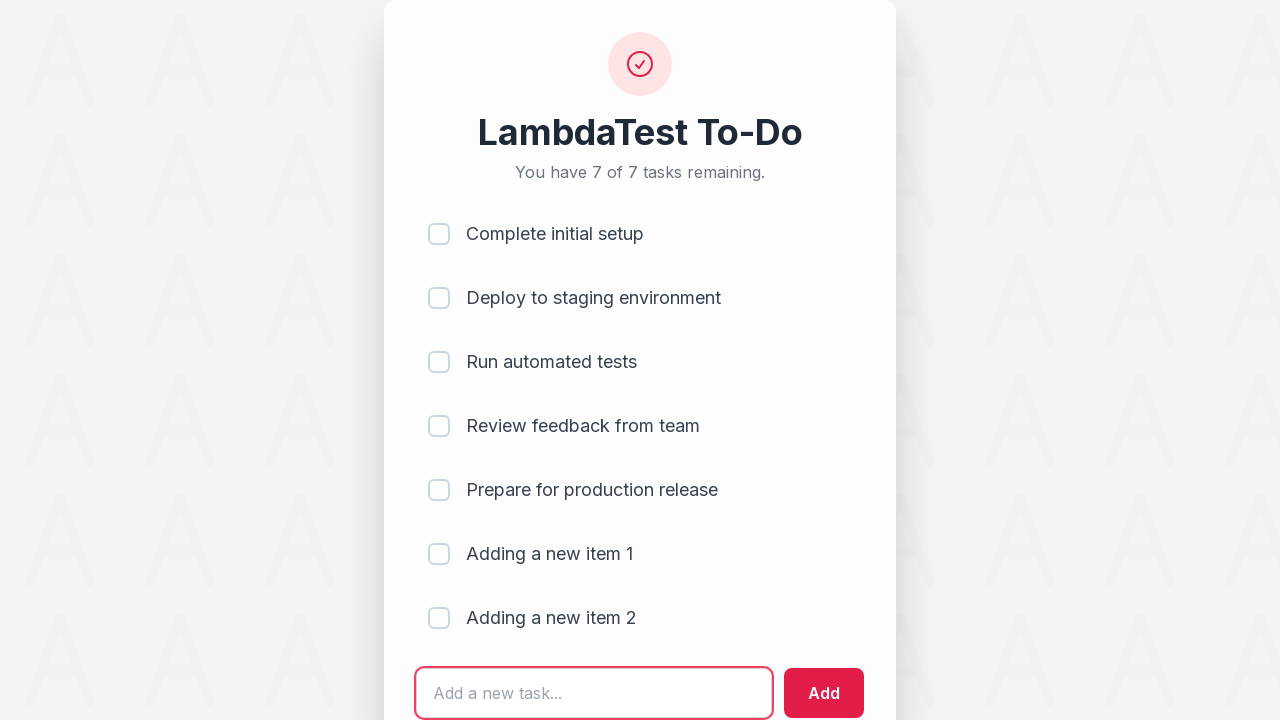

Filled input with 'Adding a new item 3' on #sampletodotext
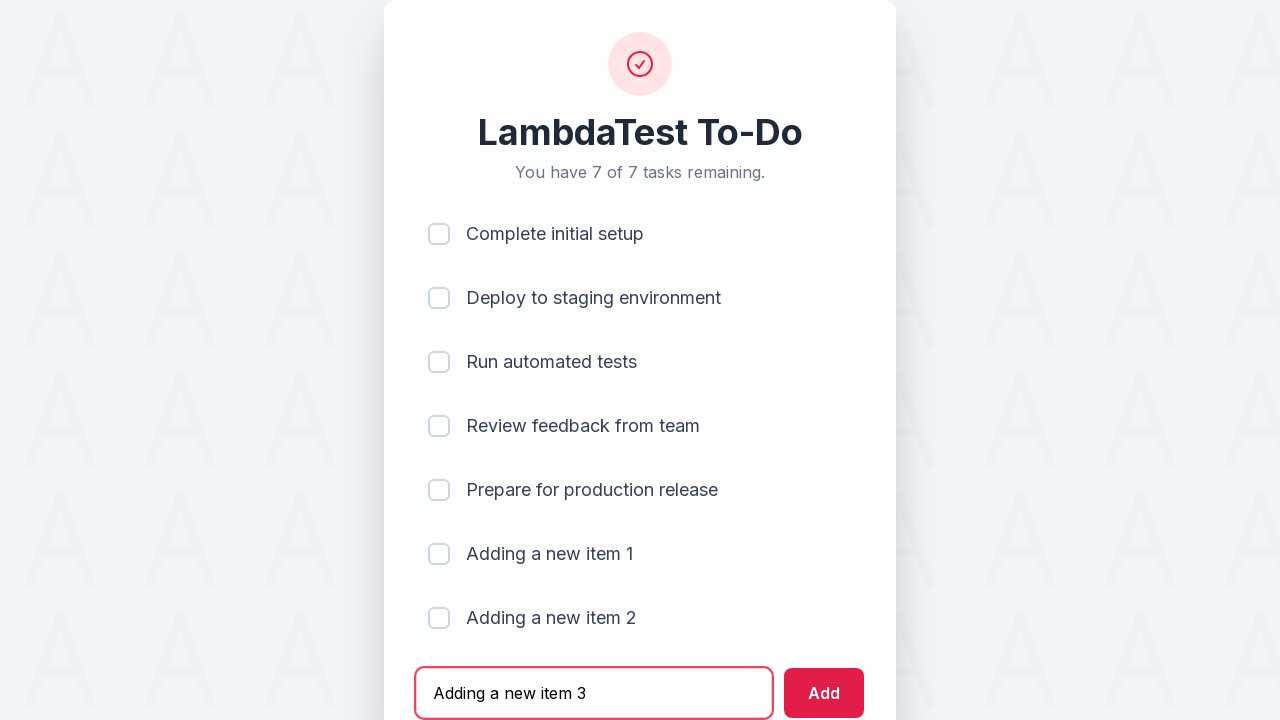

Pressed Enter to add item 3 on #sampletodotext
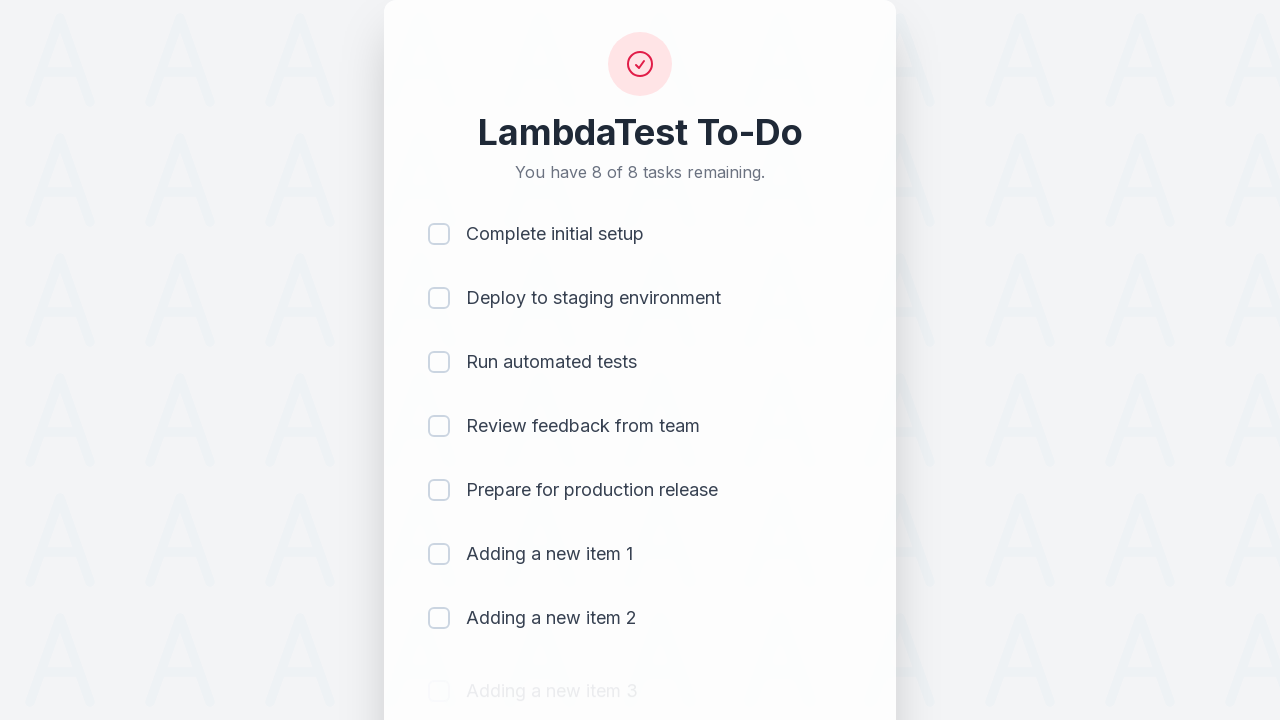

Waited 500ms for item 3 to be added
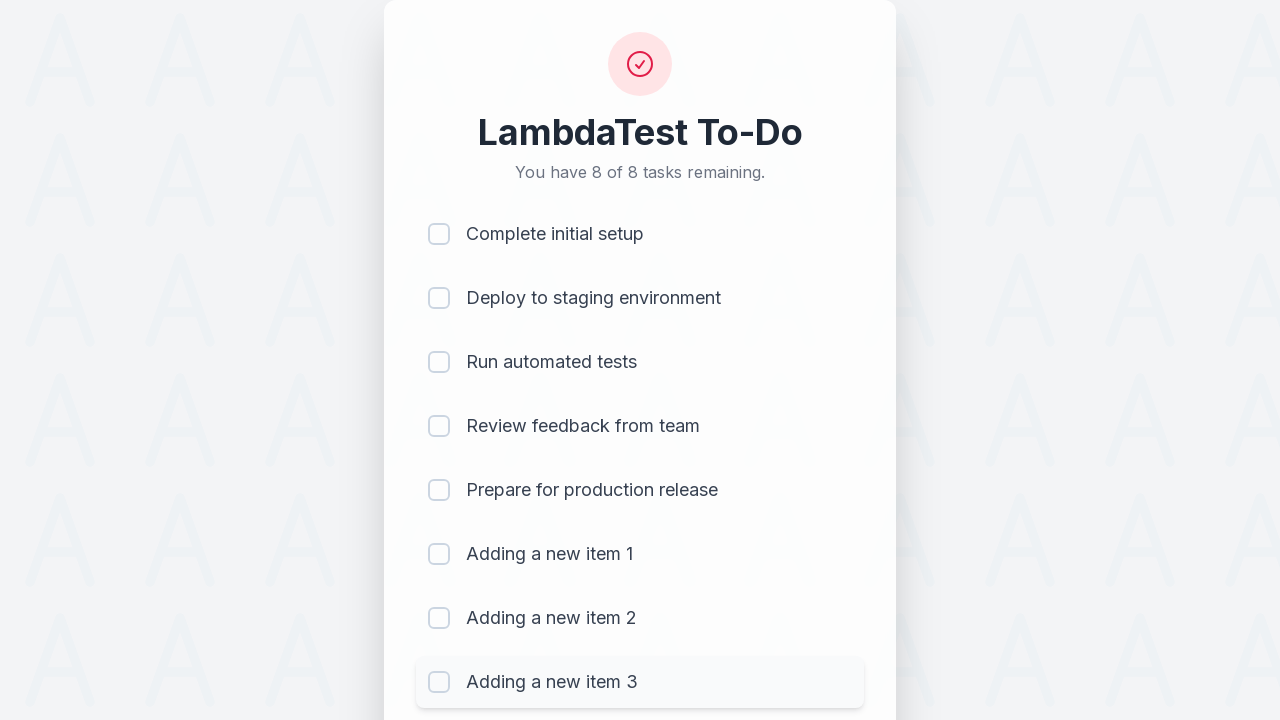

Clicked todo input field for item 4 at (594, 663) on #sampletodotext
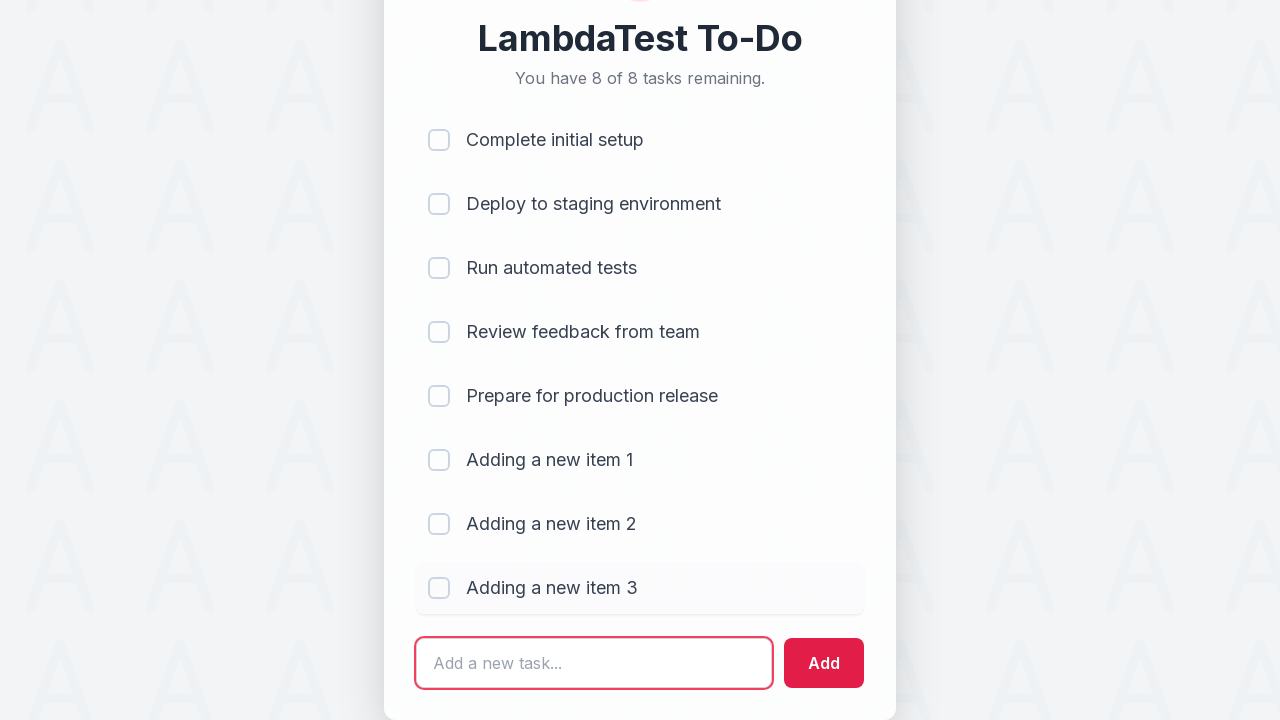

Filled input with 'Adding a new item 4' on #sampletodotext
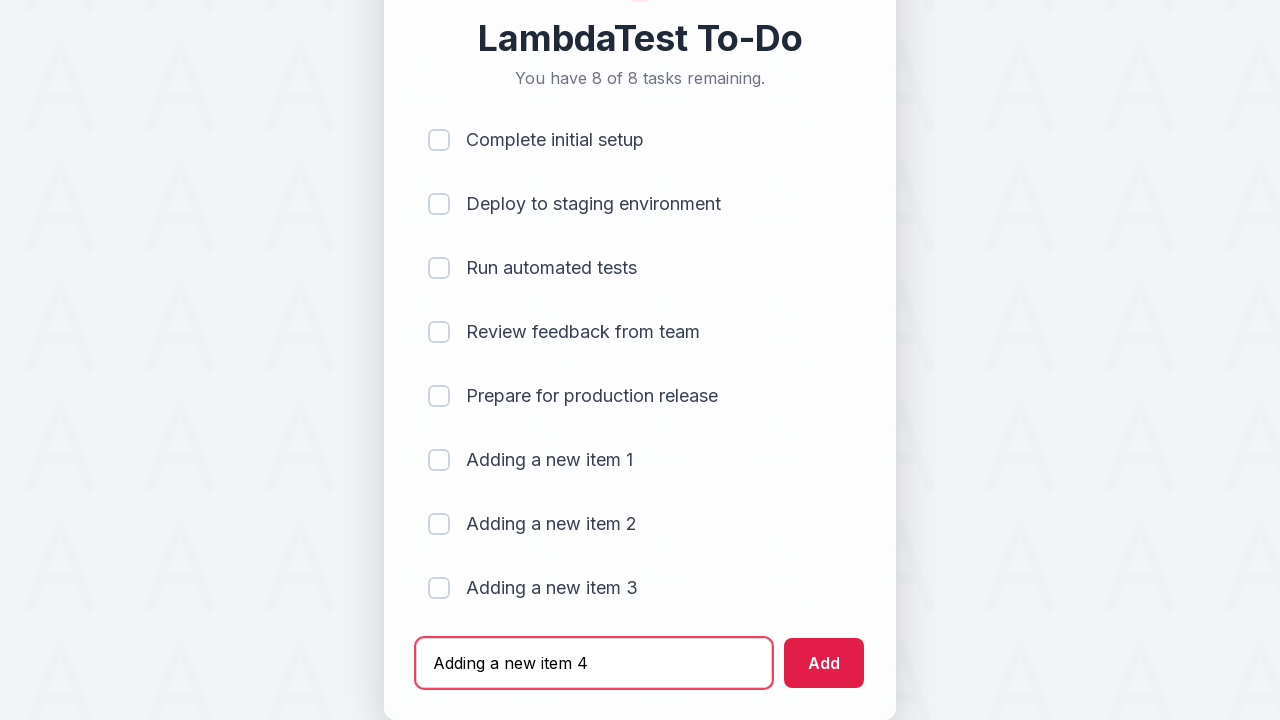

Pressed Enter to add item 4 on #sampletodotext
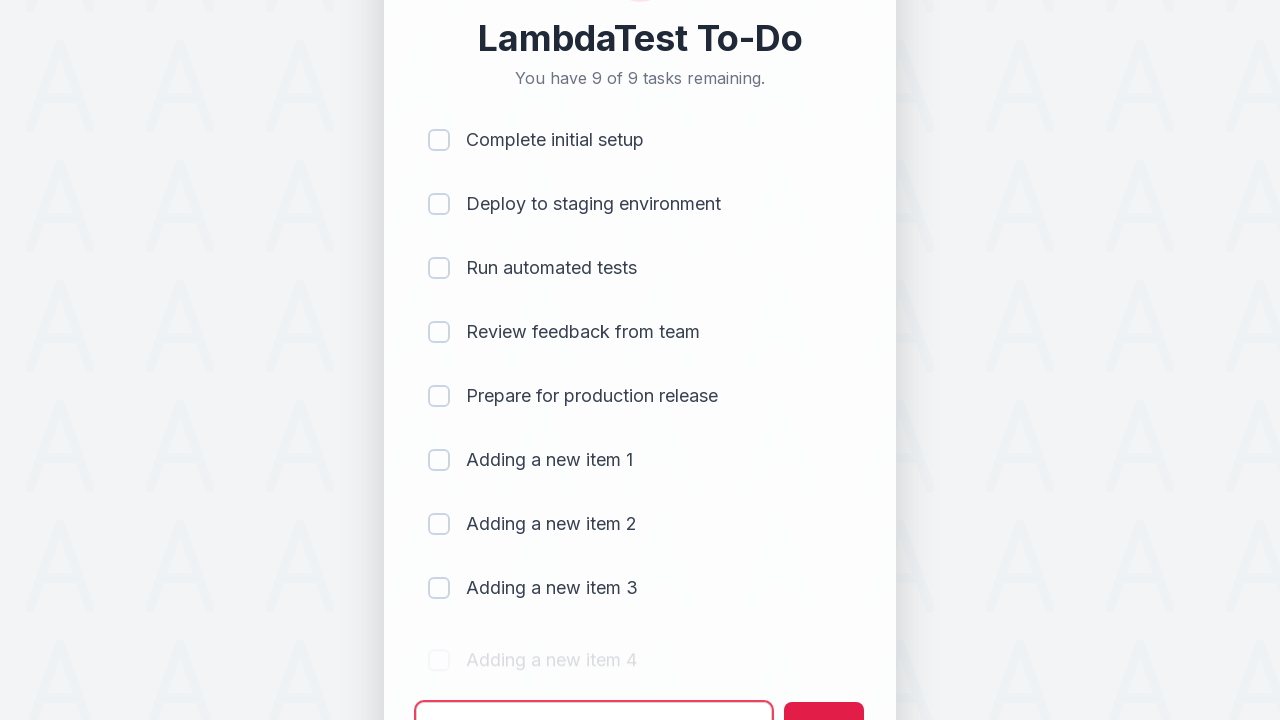

Waited 500ms for item 4 to be added
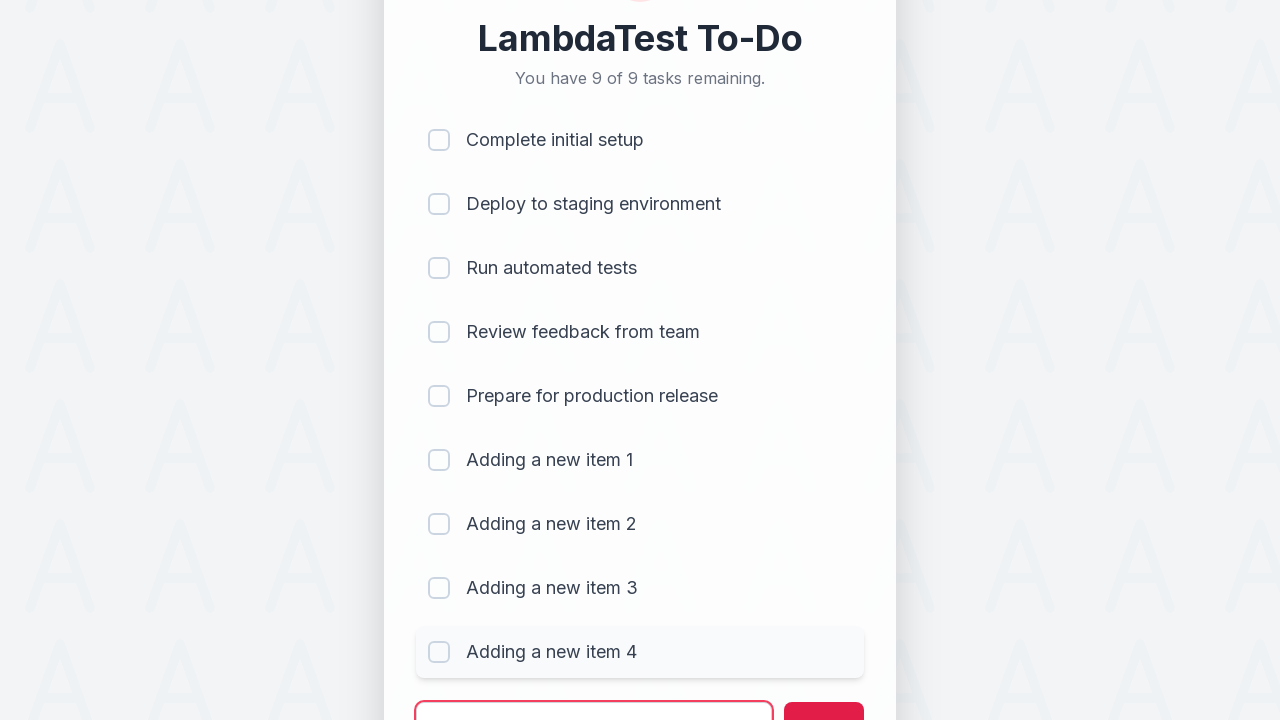

Clicked todo input field for item 5 at (594, 695) on #sampletodotext
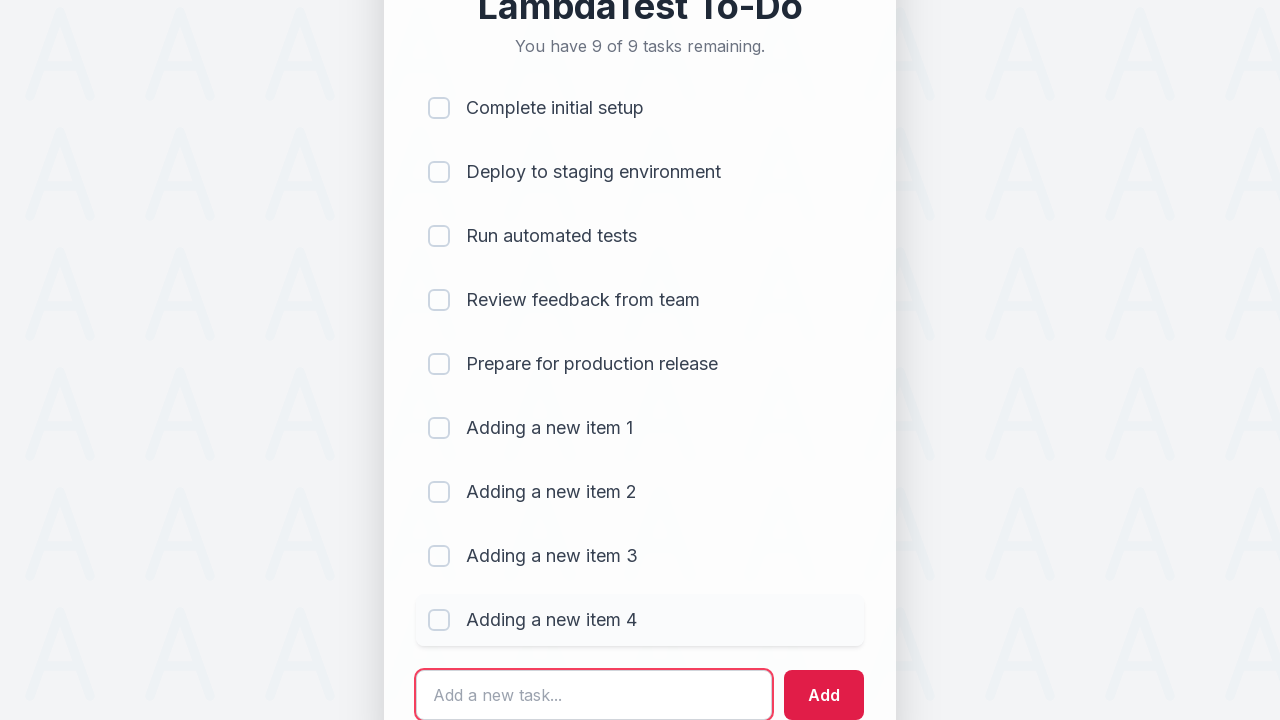

Filled input with 'Adding a new item 5' on #sampletodotext
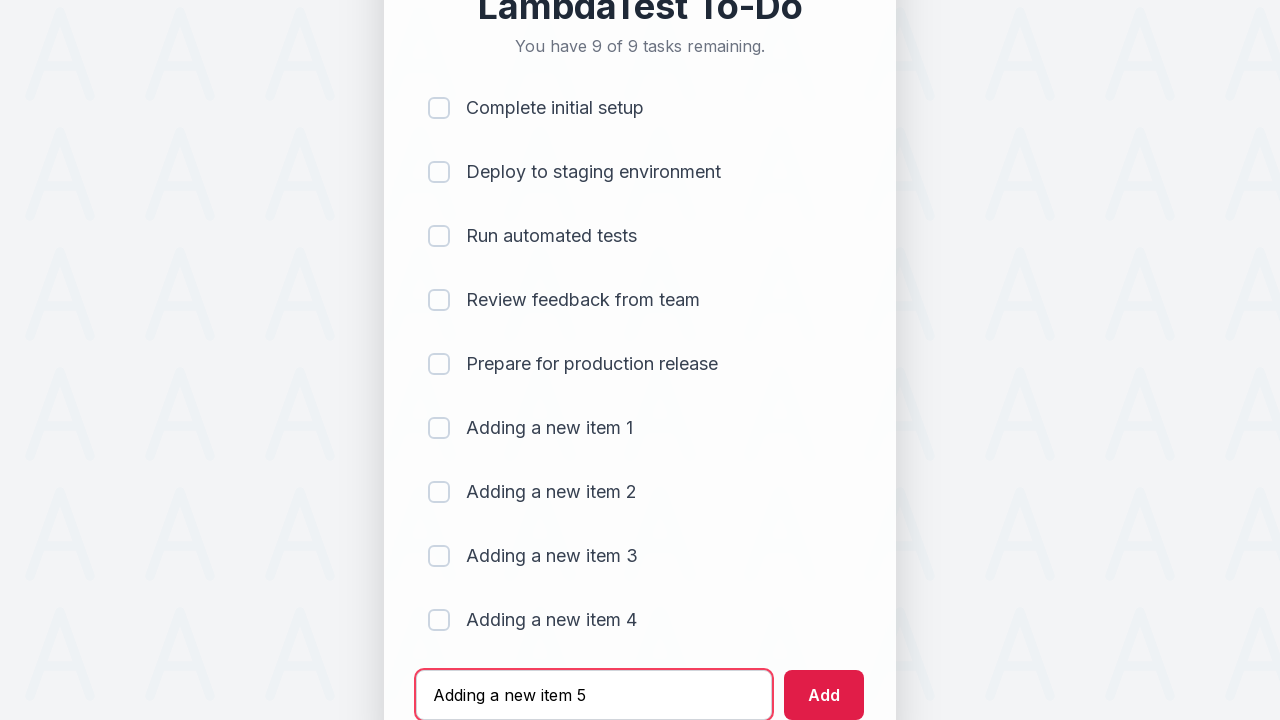

Pressed Enter to add item 5 on #sampletodotext
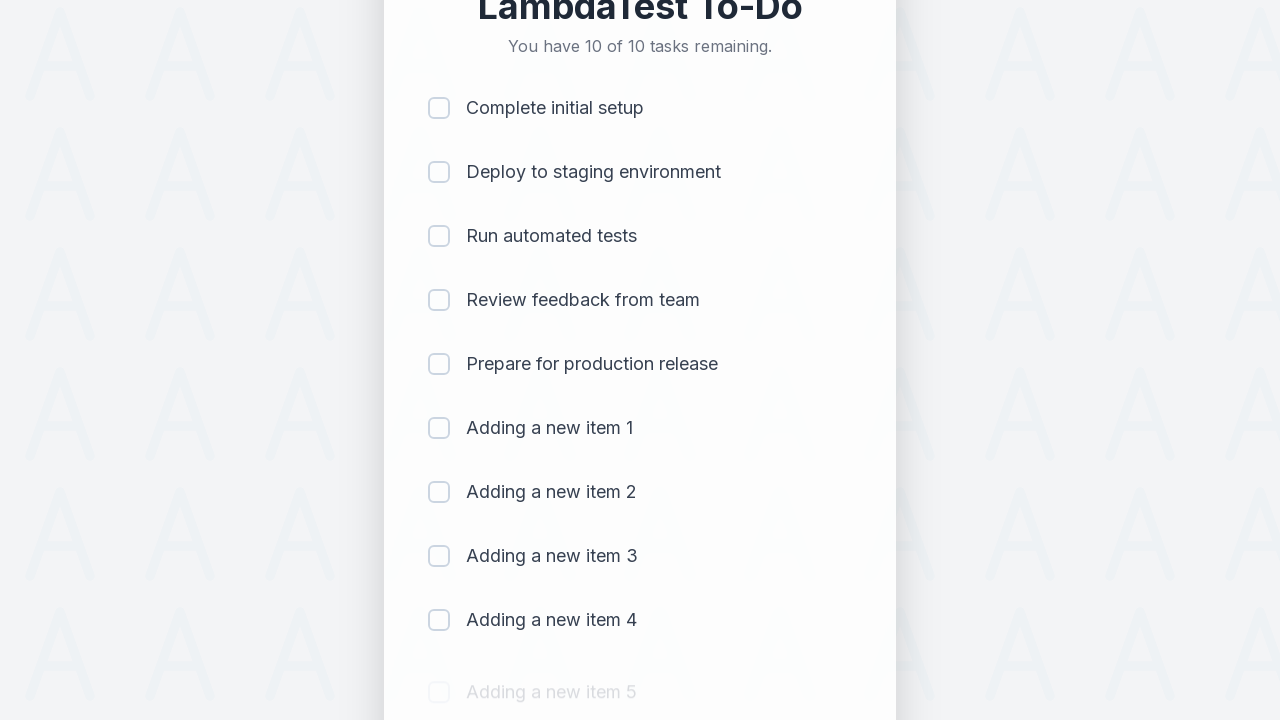

Waited 500ms for item 5 to be added
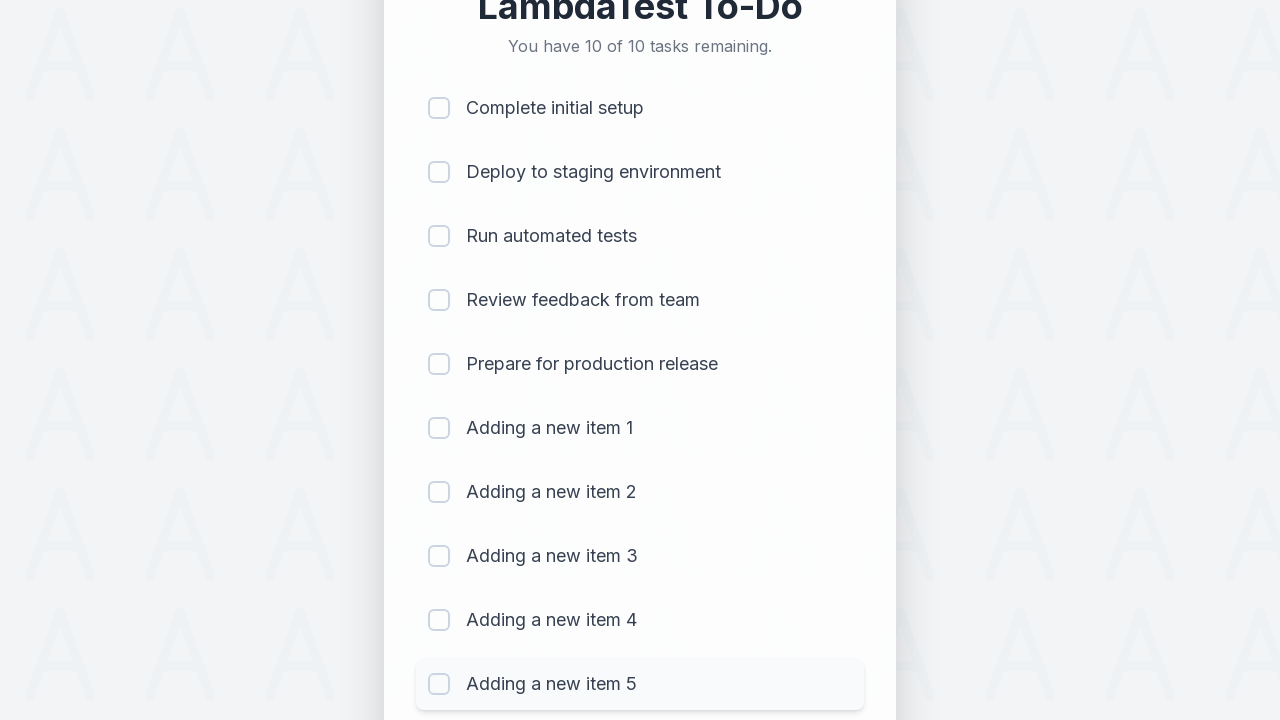

Clicked checkbox for item 1 at (439, 108) on (//input[@type='checkbox'])[1]
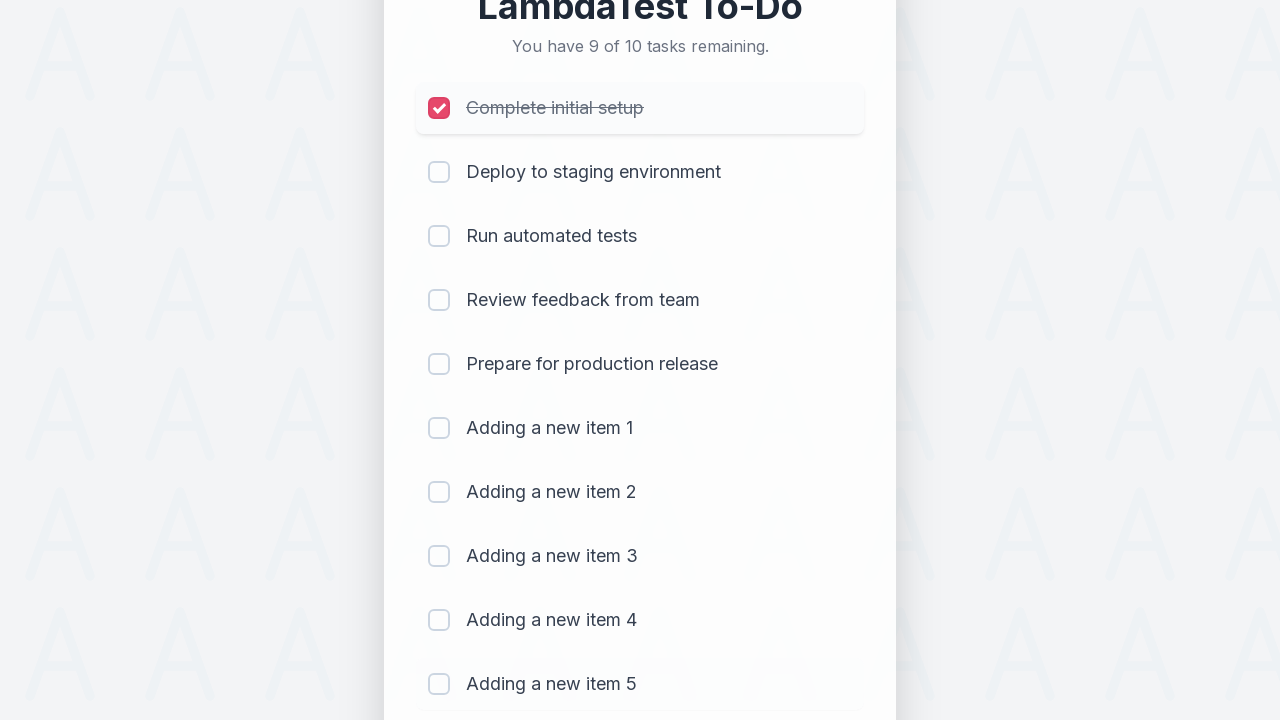

Waited 300ms after marking item 1 as completed
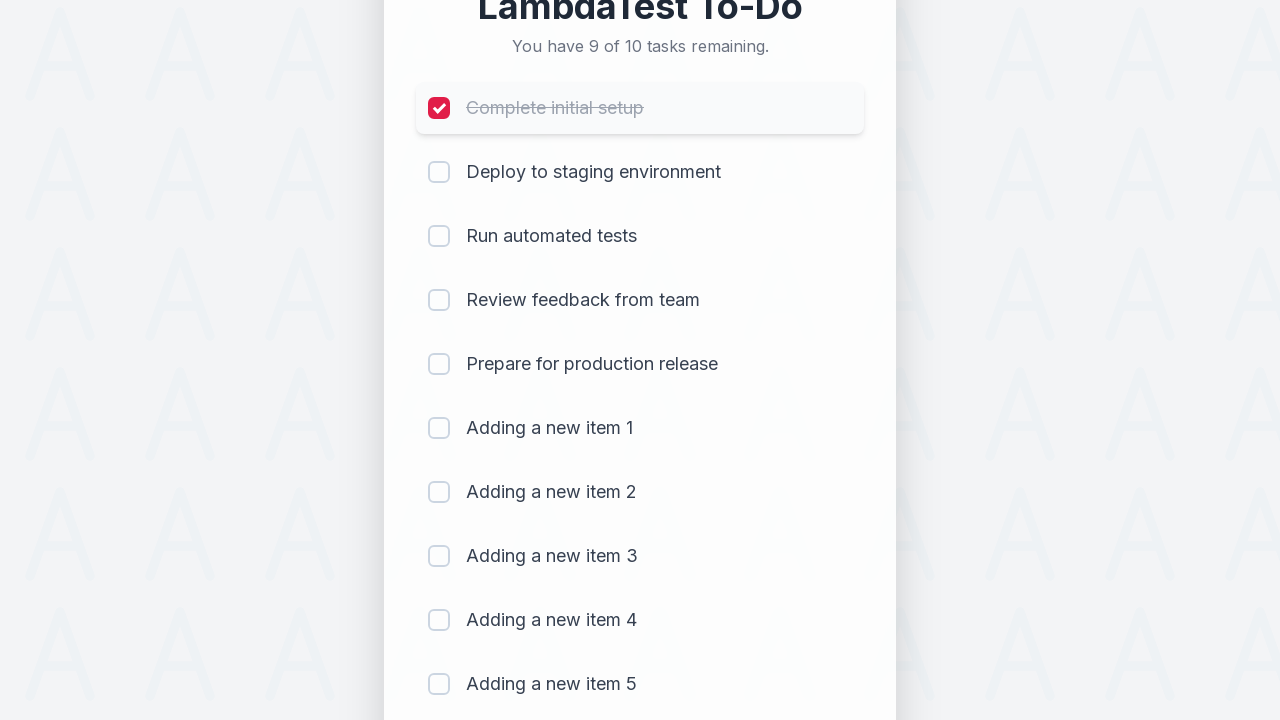

Clicked checkbox for item 2 at (439, 172) on (//input[@type='checkbox'])[2]
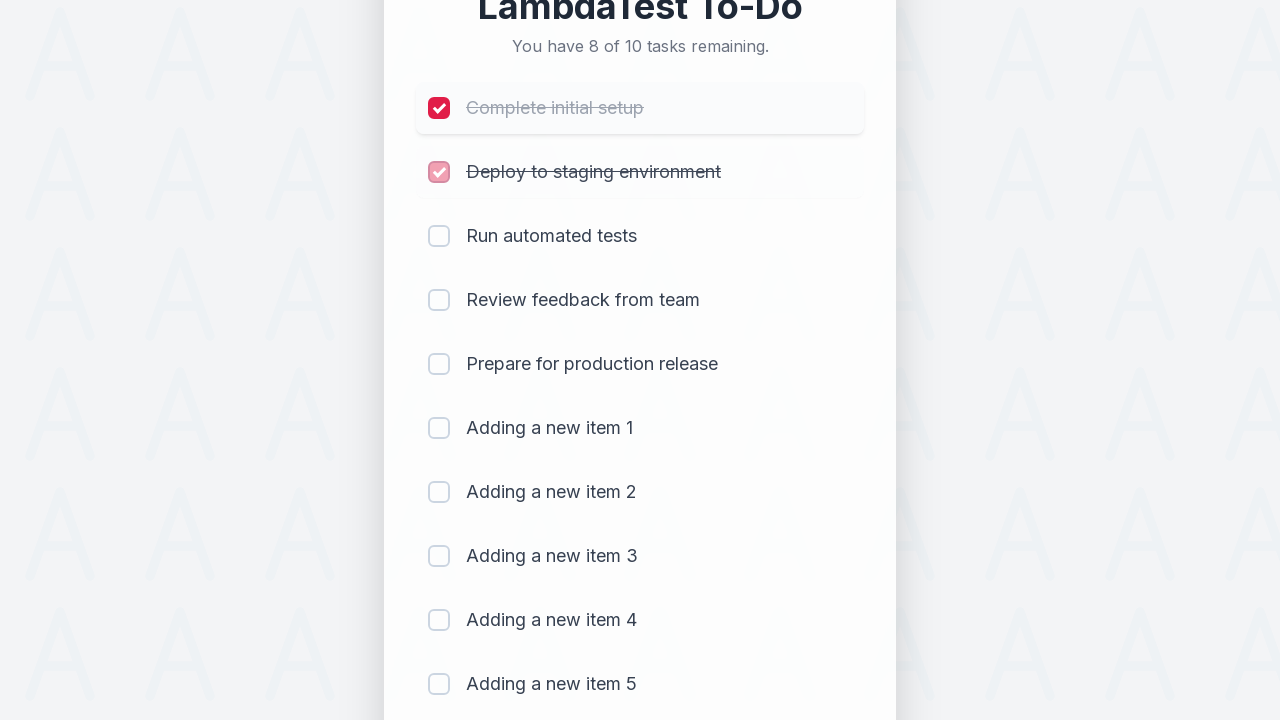

Waited 300ms after marking item 2 as completed
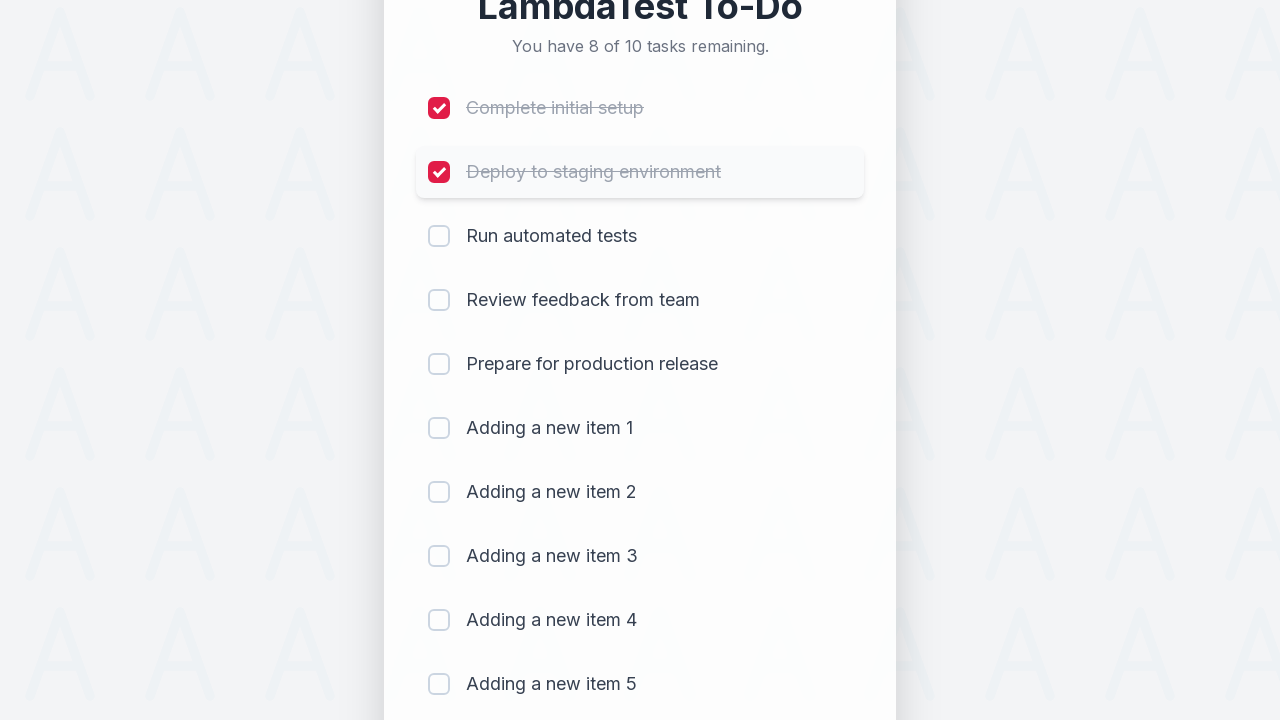

Clicked checkbox for item 3 at (439, 236) on (//input[@type='checkbox'])[3]
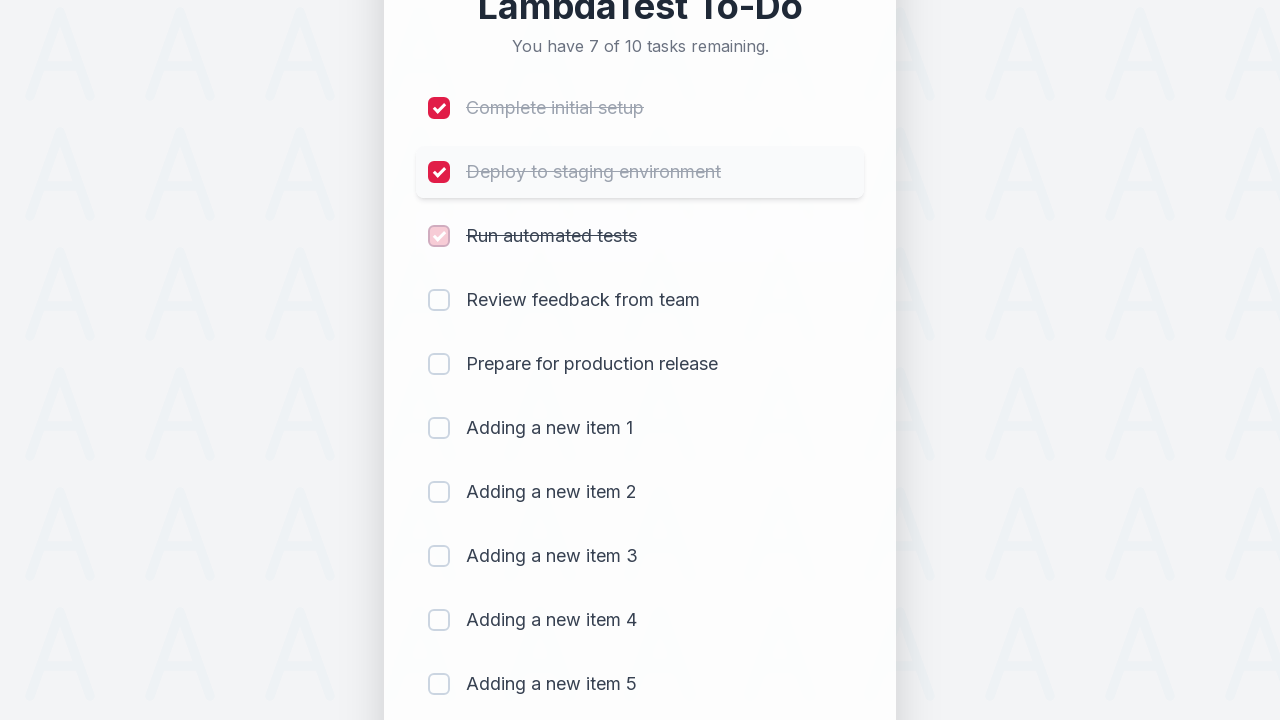

Waited 300ms after marking item 3 as completed
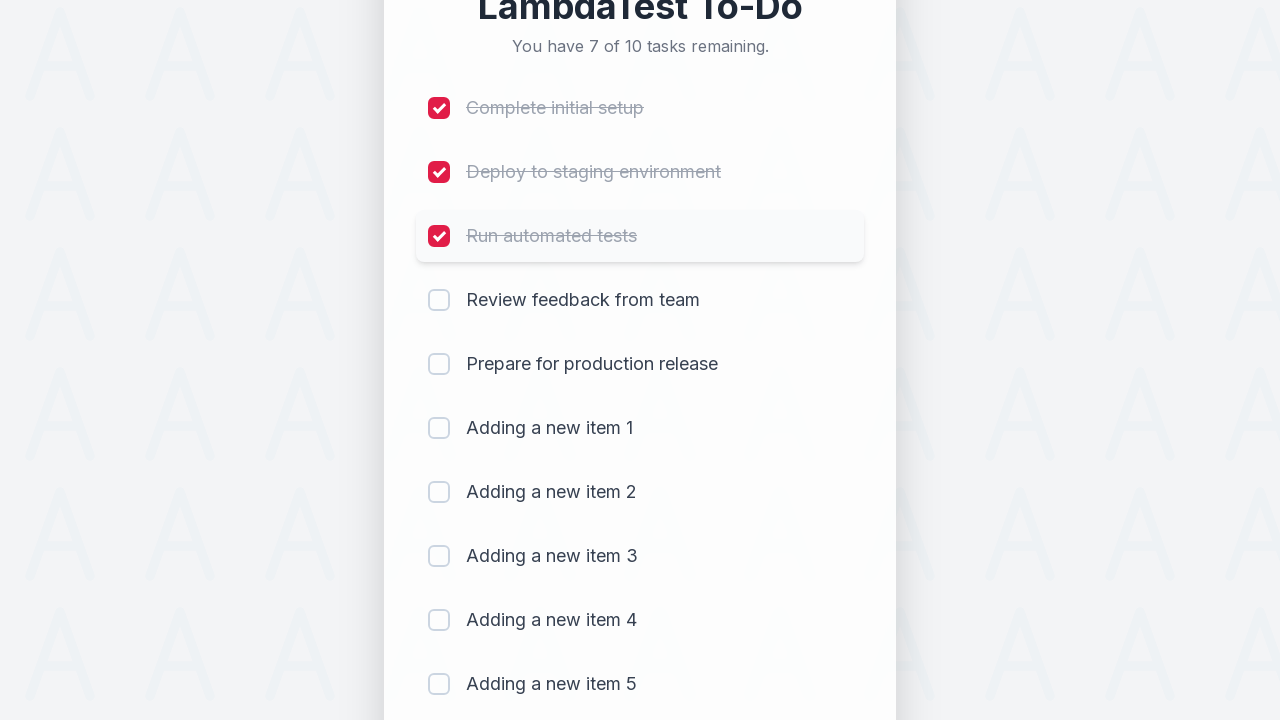

Clicked checkbox for item 4 at (439, 300) on (//input[@type='checkbox'])[4]
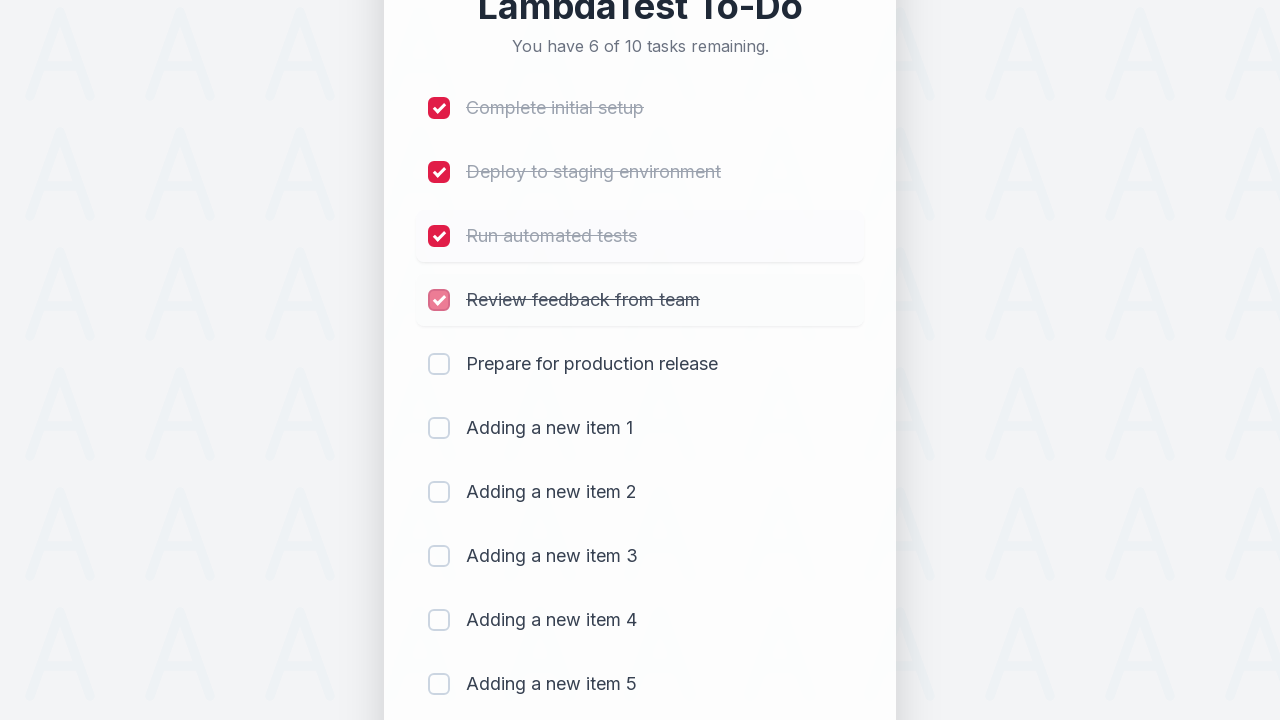

Waited 300ms after marking item 4 as completed
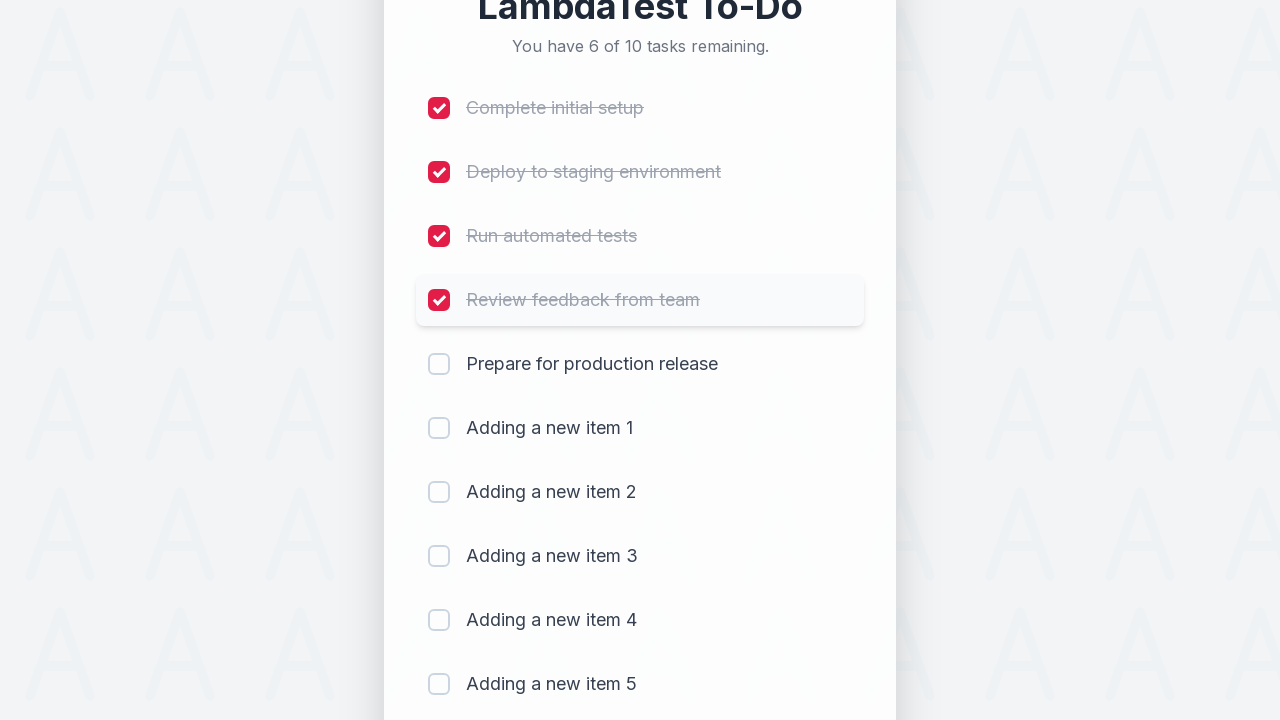

Clicked checkbox for item 5 at (439, 364) on (//input[@type='checkbox'])[5]
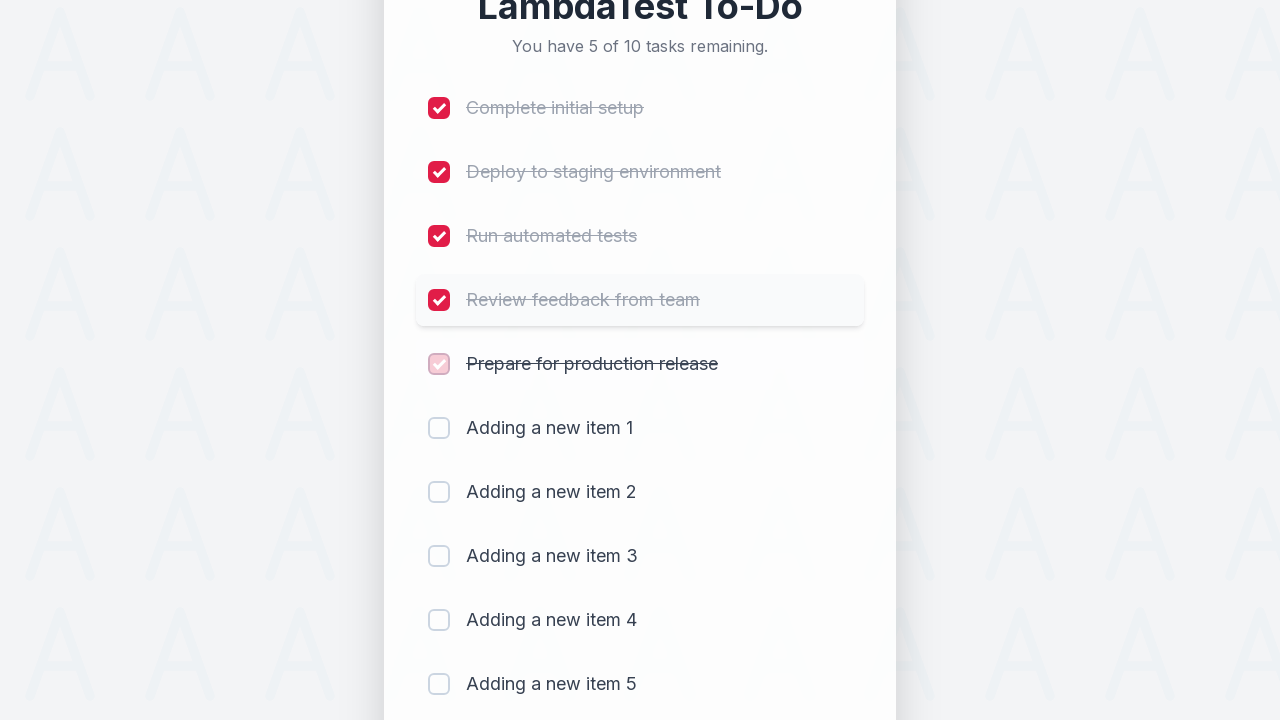

Waited 300ms after marking item 5 as completed
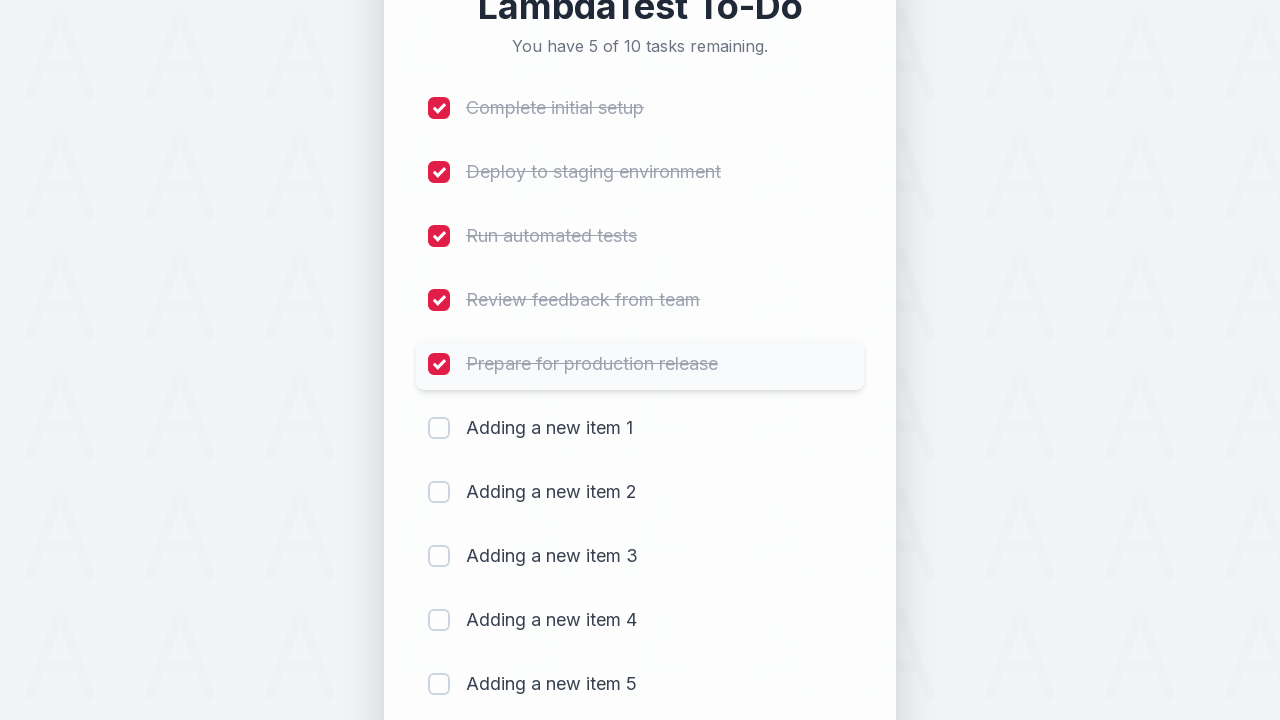

Clicked checkbox for item 6 at (439, 428) on (//input[@type='checkbox'])[6]
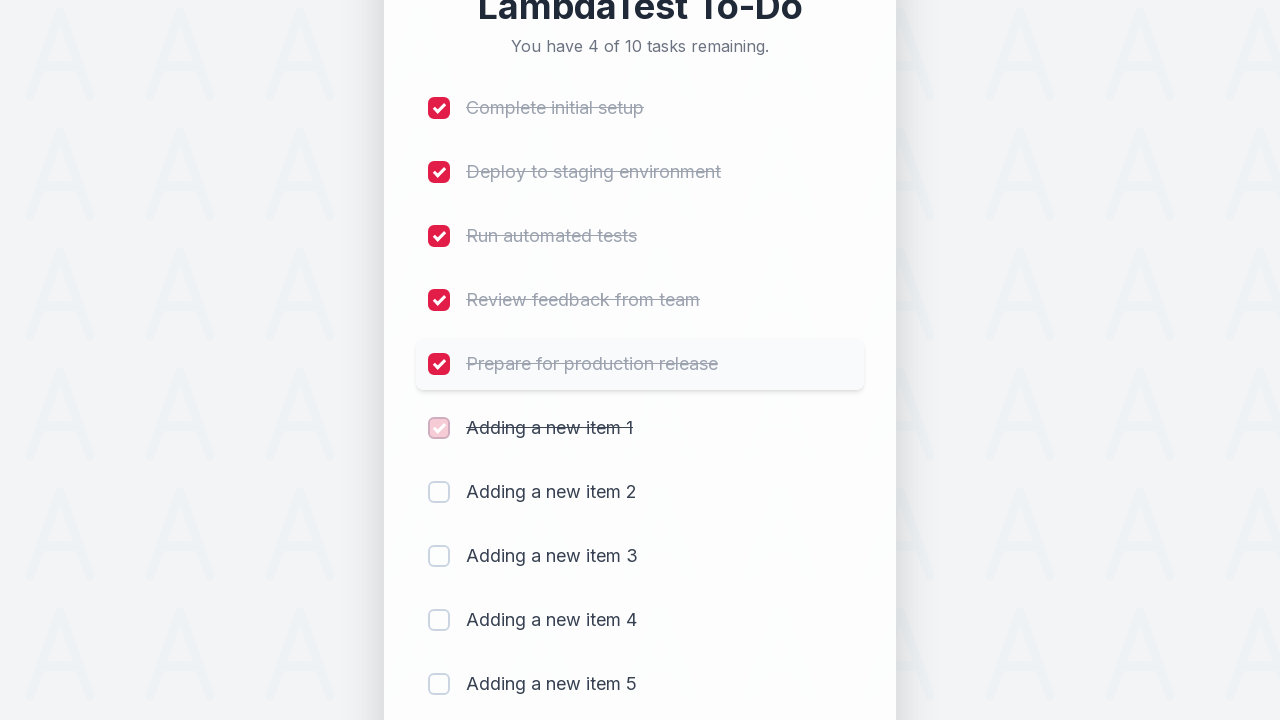

Waited 300ms after marking item 6 as completed
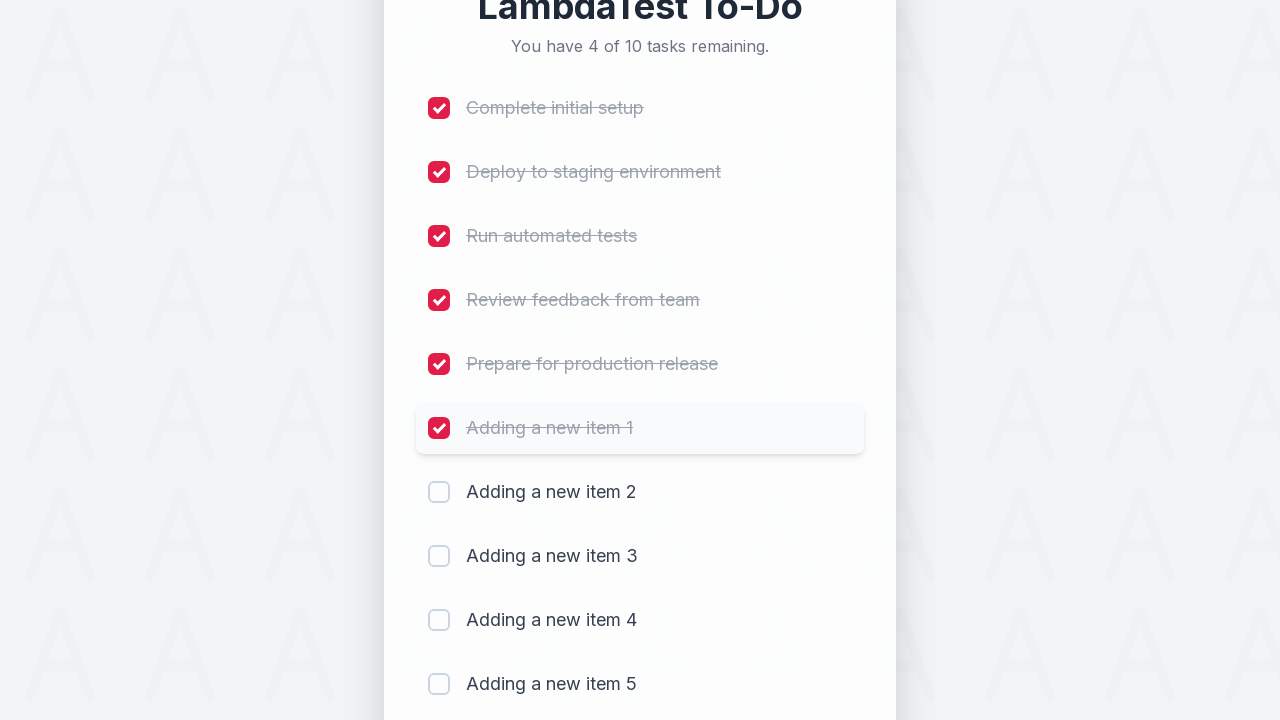

Clicked checkbox for item 7 at (439, 492) on (//input[@type='checkbox'])[7]
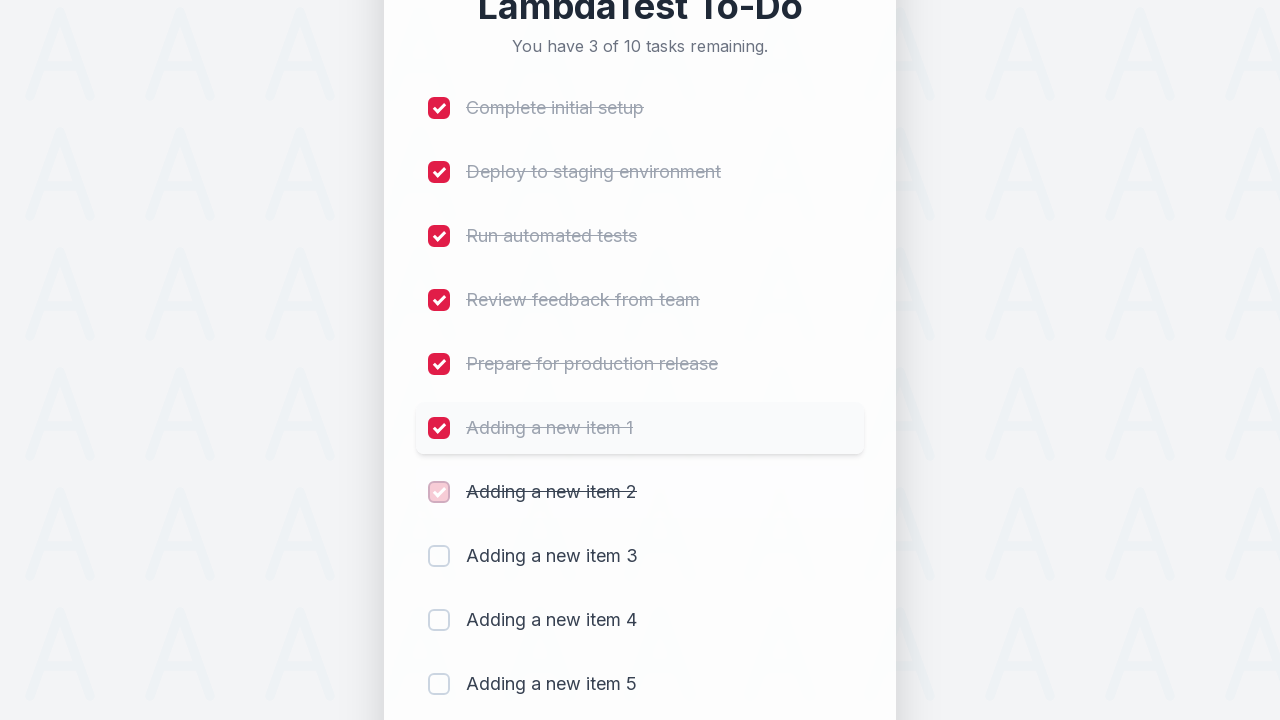

Waited 300ms after marking item 7 as completed
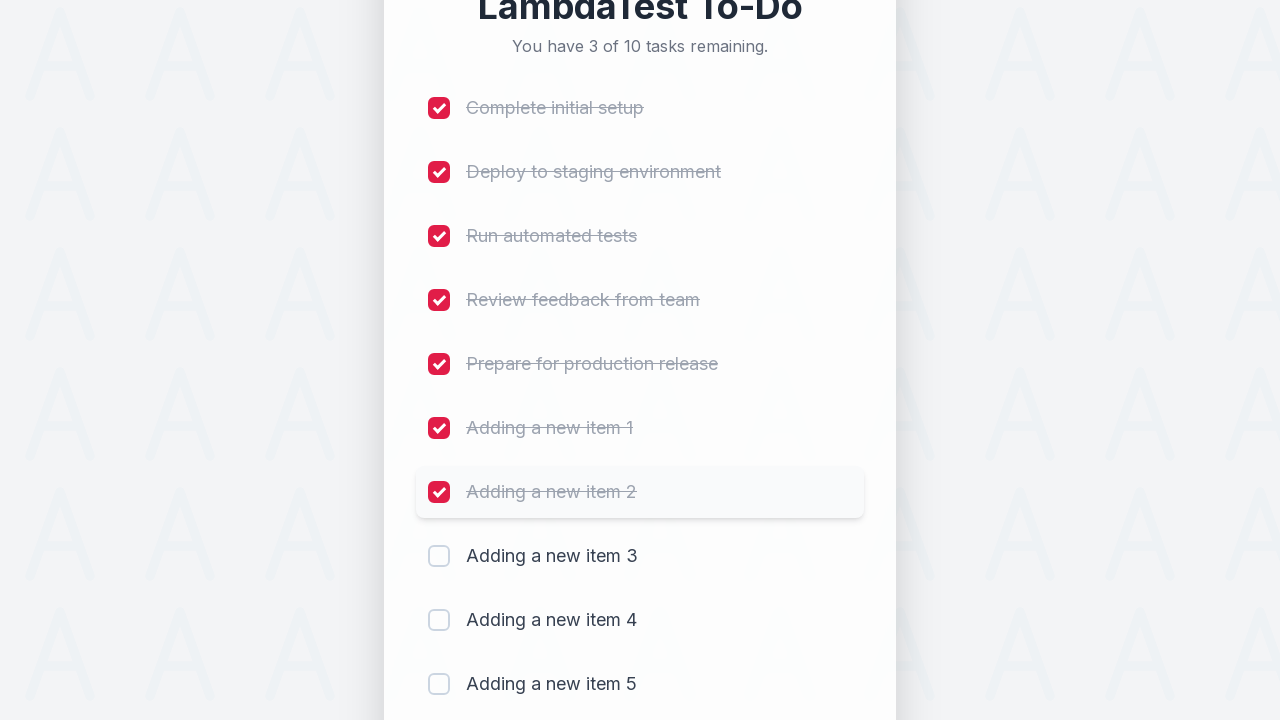

Clicked checkbox for item 8 at (439, 556) on (//input[@type='checkbox'])[8]
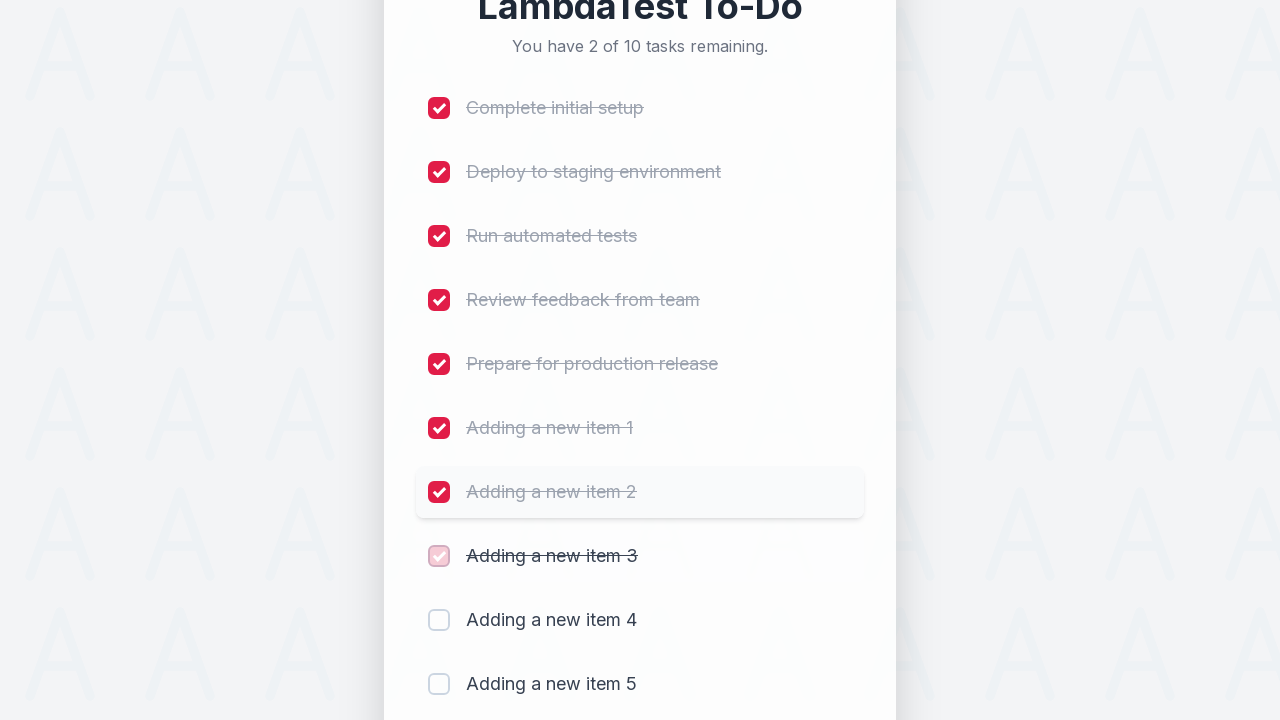

Waited 300ms after marking item 8 as completed
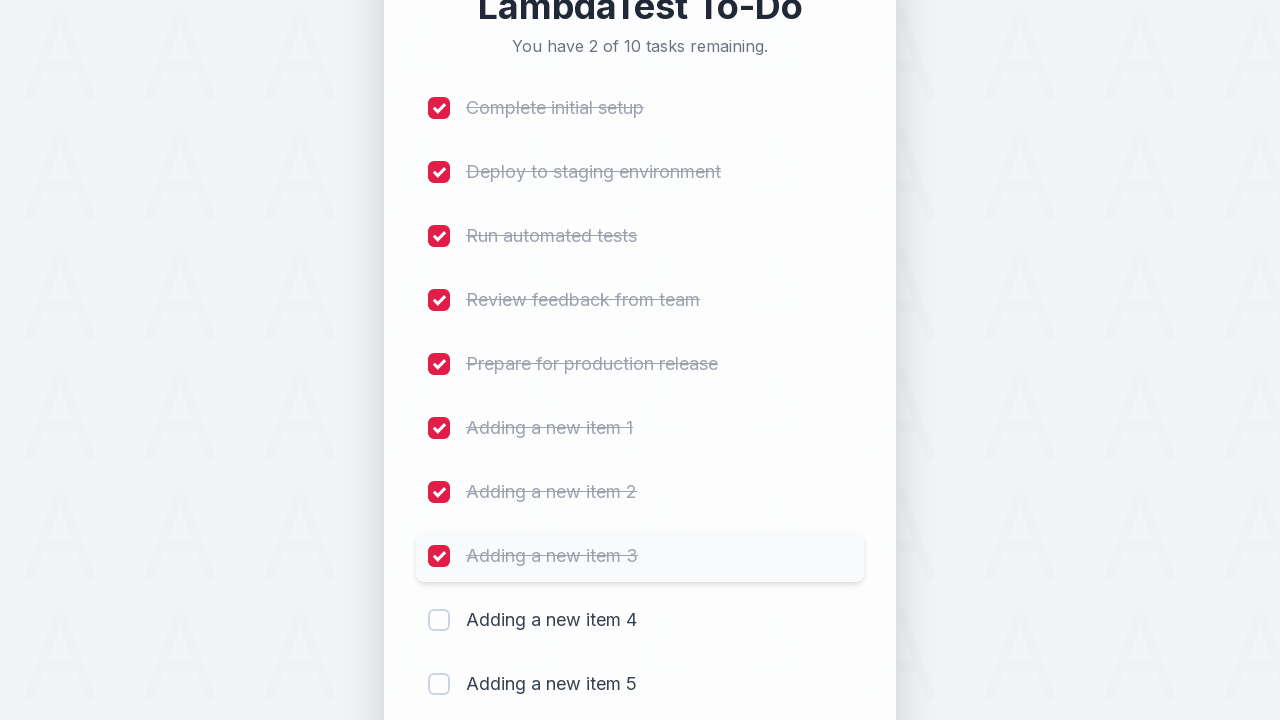

Clicked checkbox for item 9 at (439, 620) on (//input[@type='checkbox'])[9]
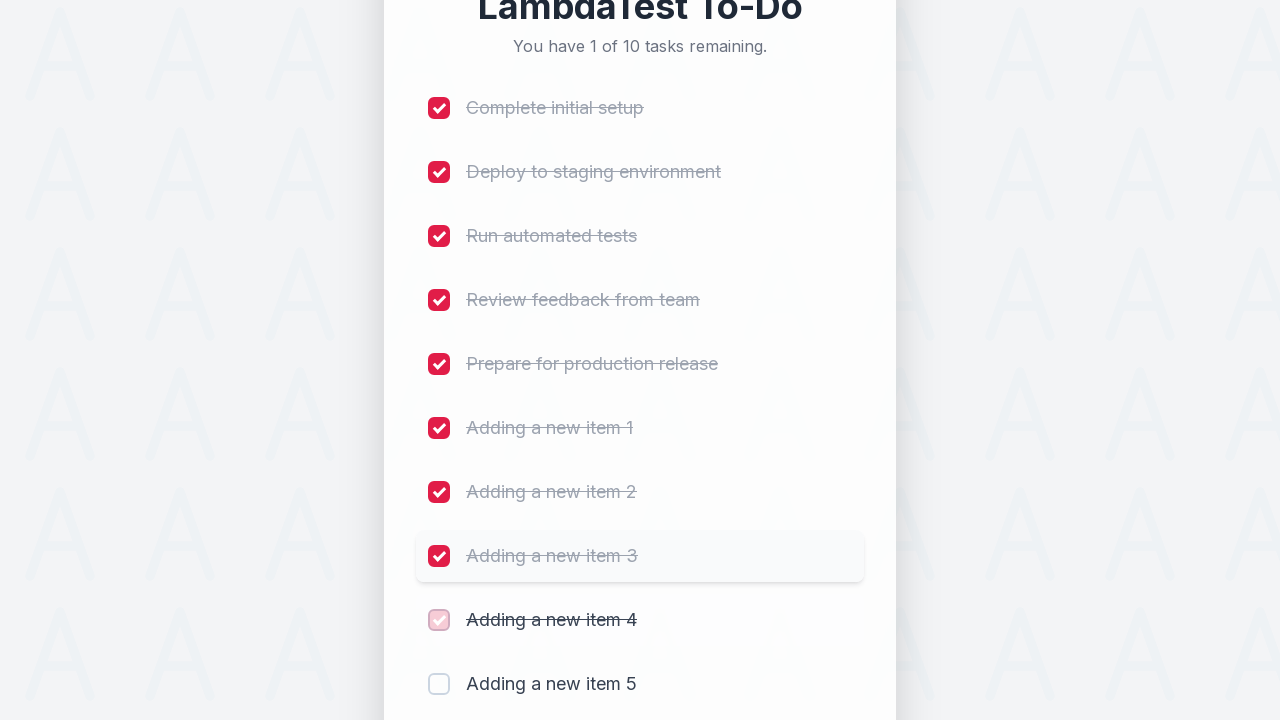

Waited 300ms after marking item 9 as completed
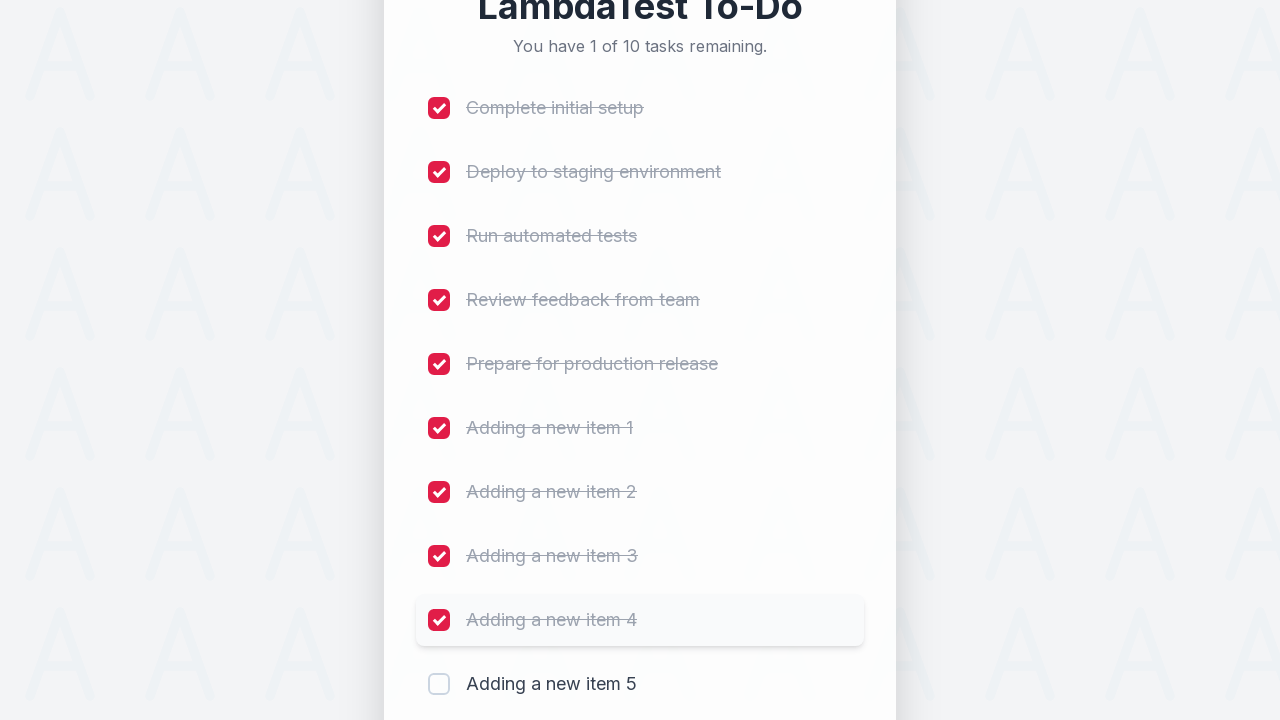

Clicked checkbox for item 10 at (439, 684) on (//input[@type='checkbox'])[10]
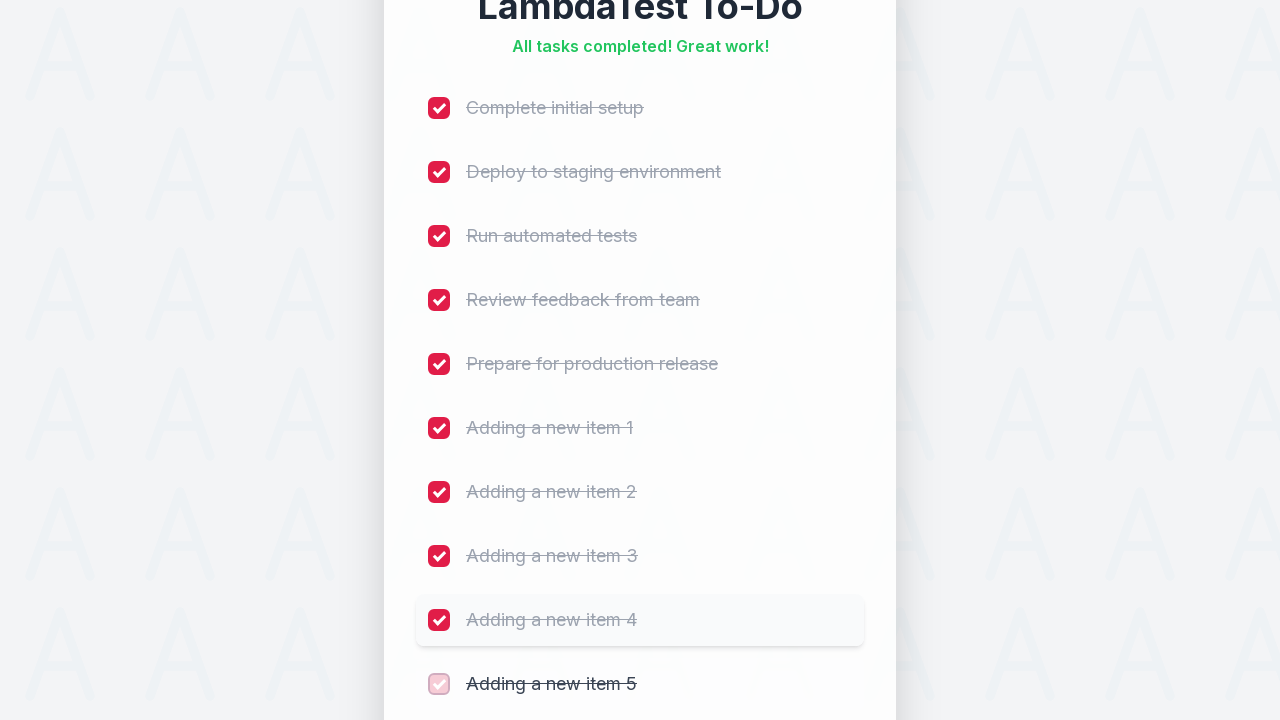

Waited 300ms after marking item 10 as completed
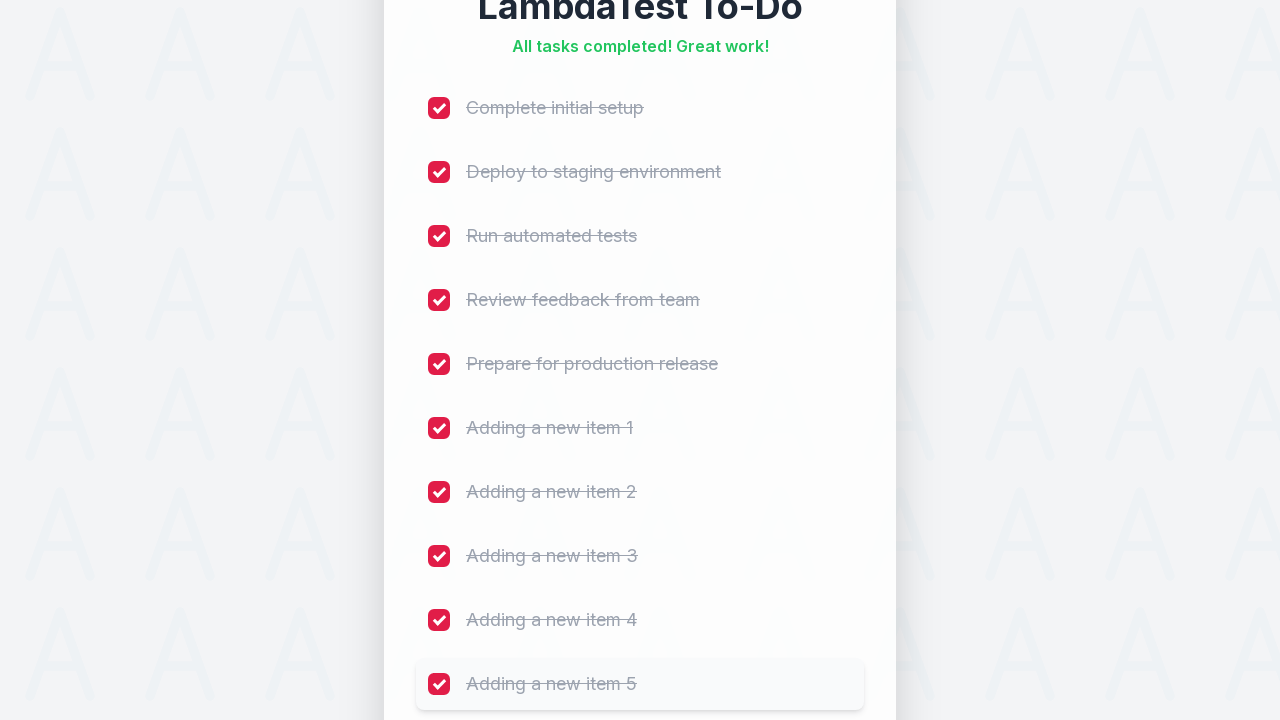

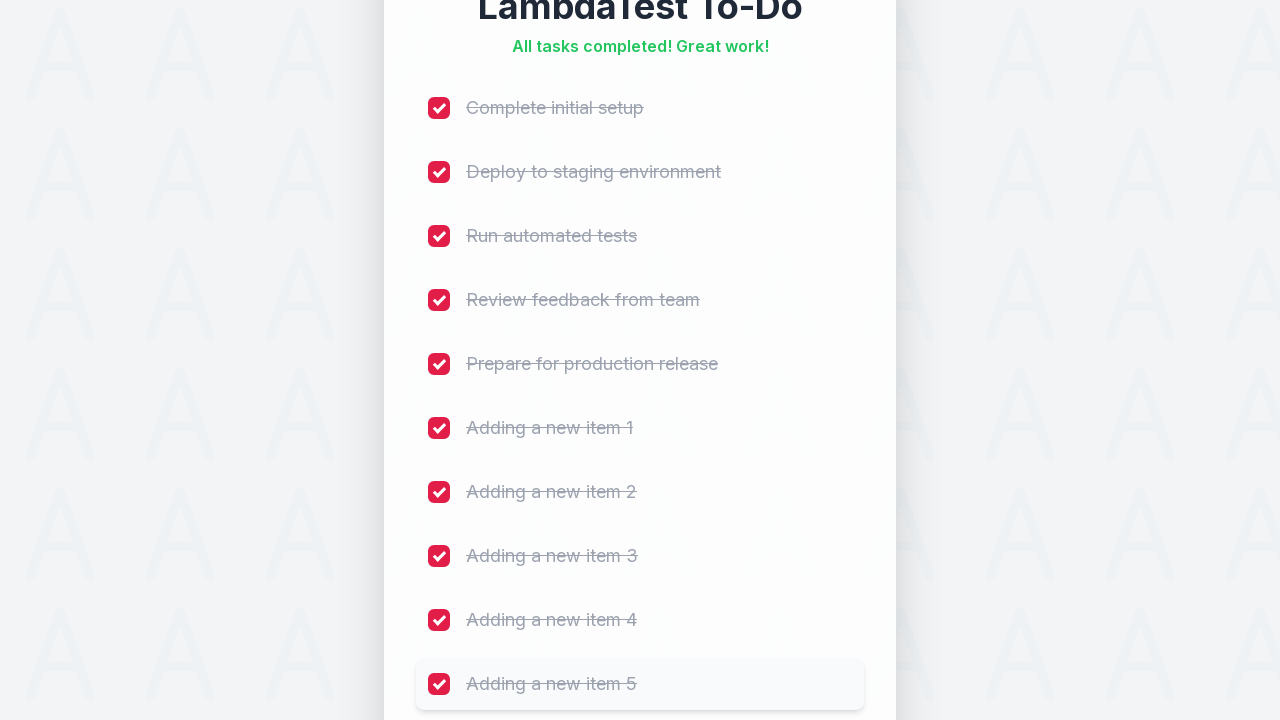